Tests calendar date picker functionality by selecting both future and past dates through navigation

Starting URL: https://www.hyrtutorials.com/p/calendar-practice.html

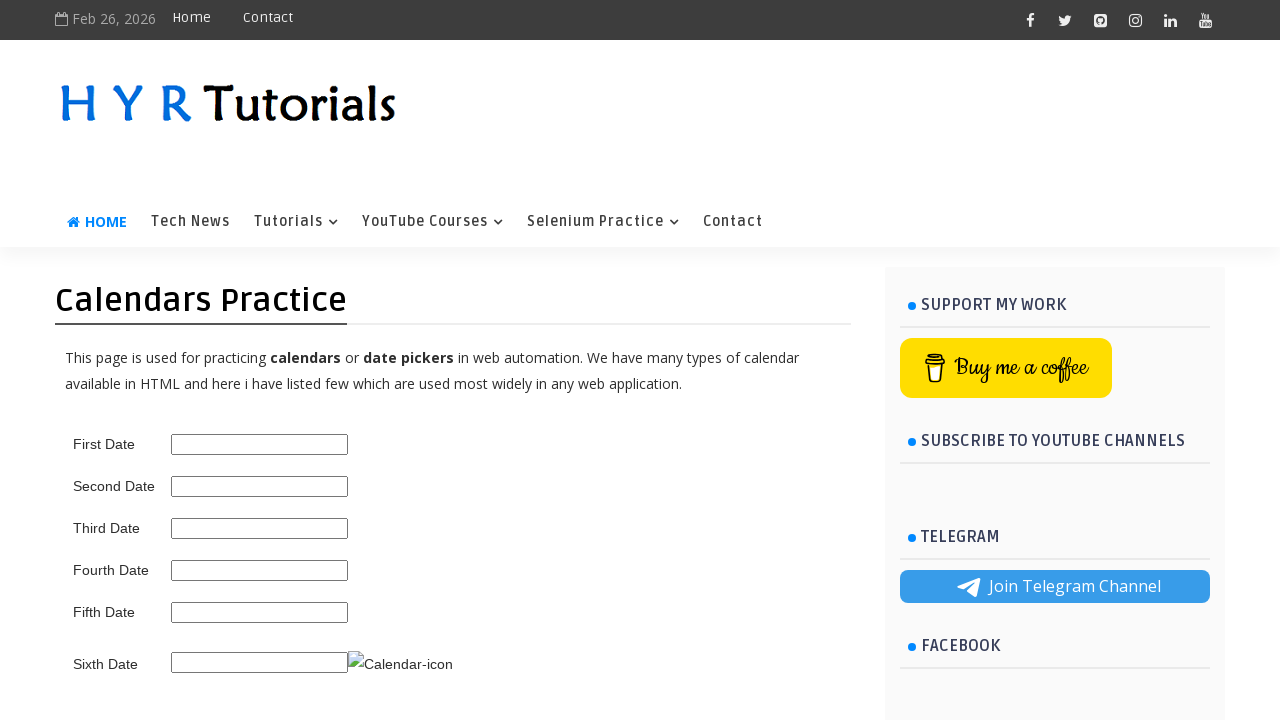

Scrolled down 1000px to reveal calendar section
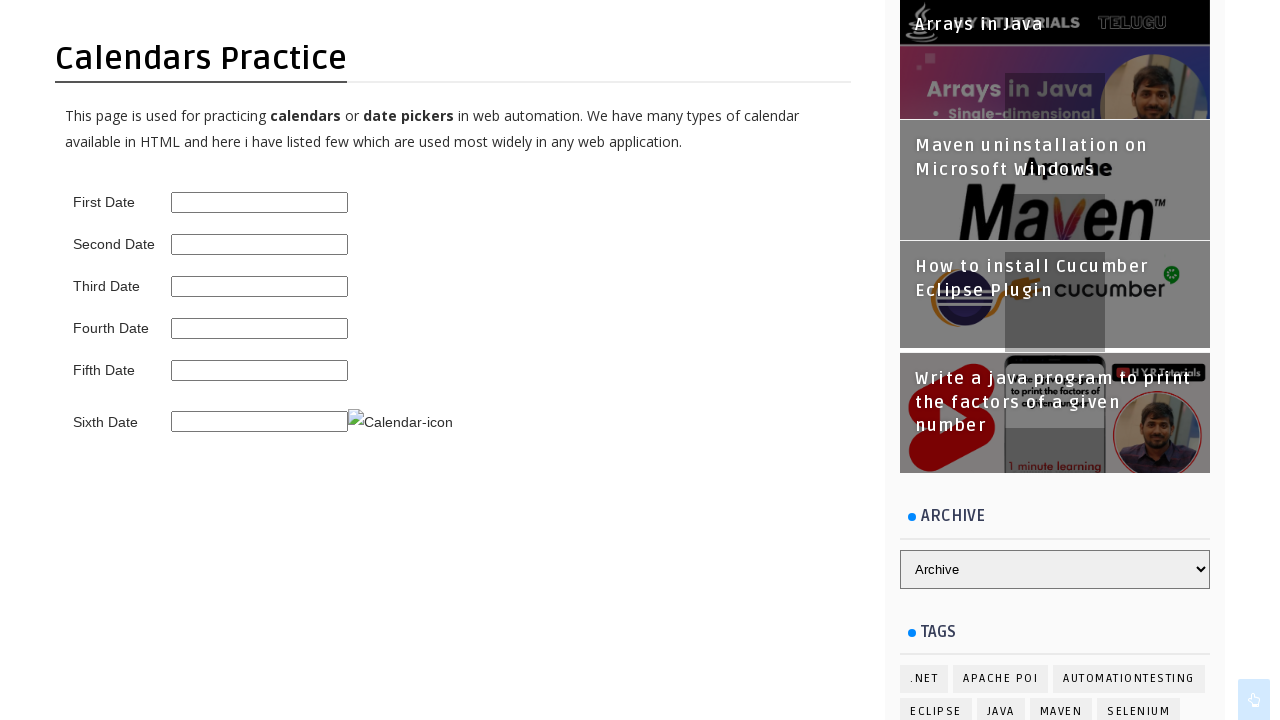

Clicked on first date picker to open calendar at (260, 202) on #first_date_picker
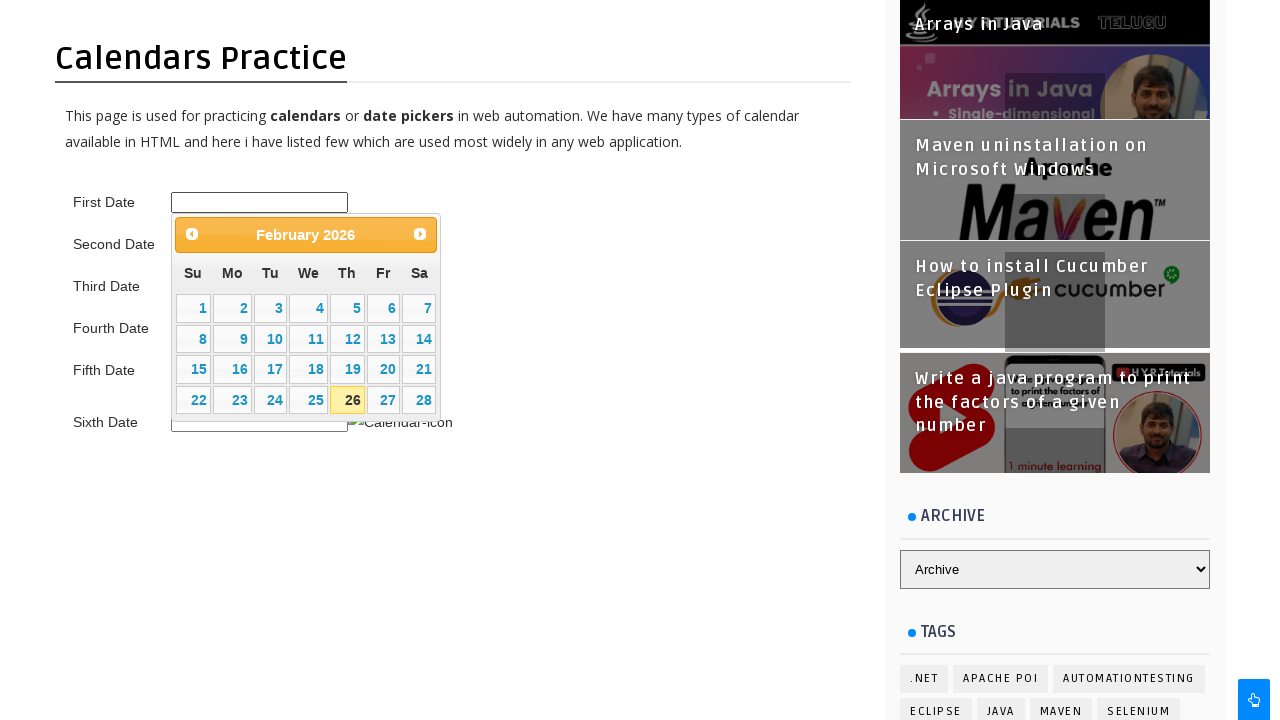

Clicked next month button to navigate forward at (420, 234) on //*[@id="ui-datepicker-div"]/div/a[2]
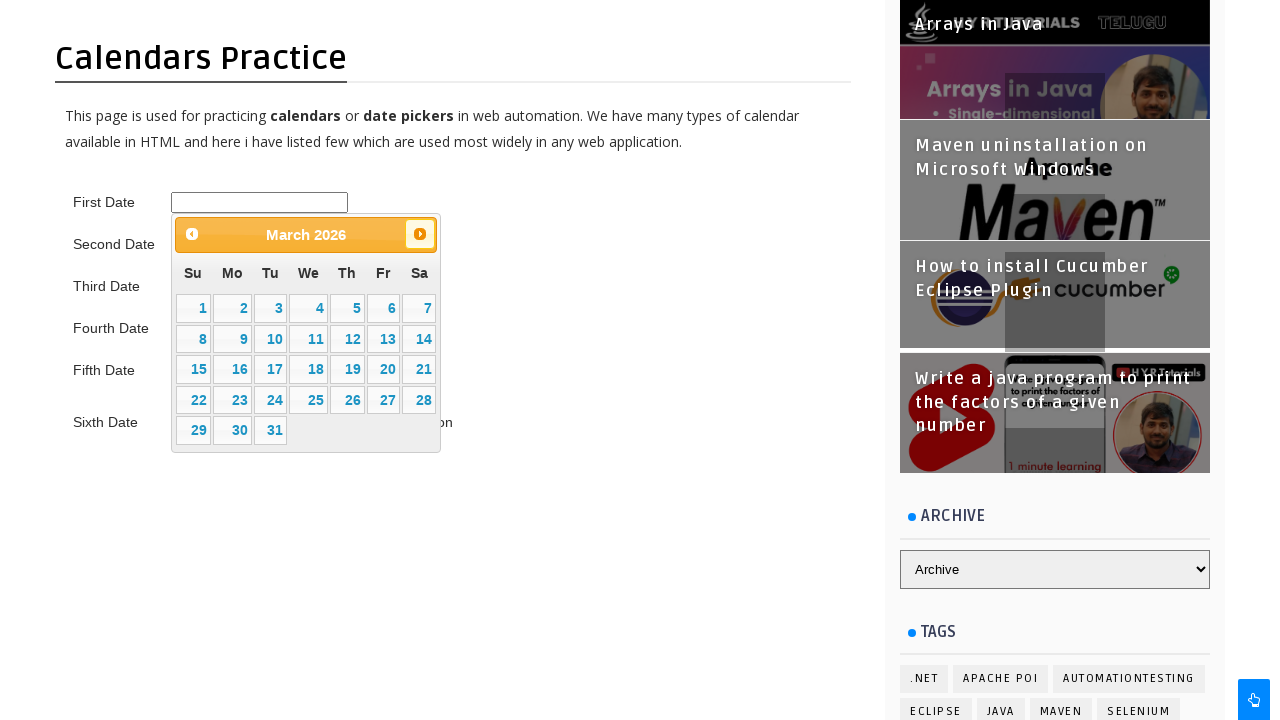

Retrieved current month: March
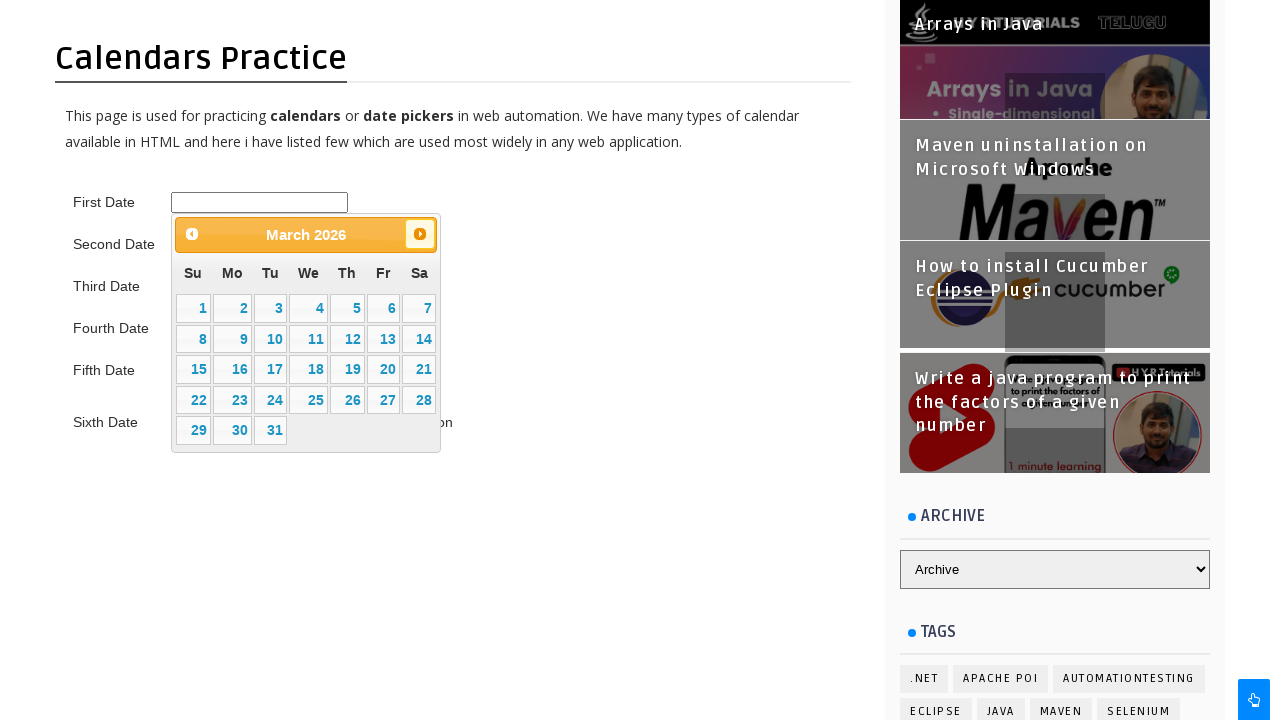

Retrieved current year: 2026
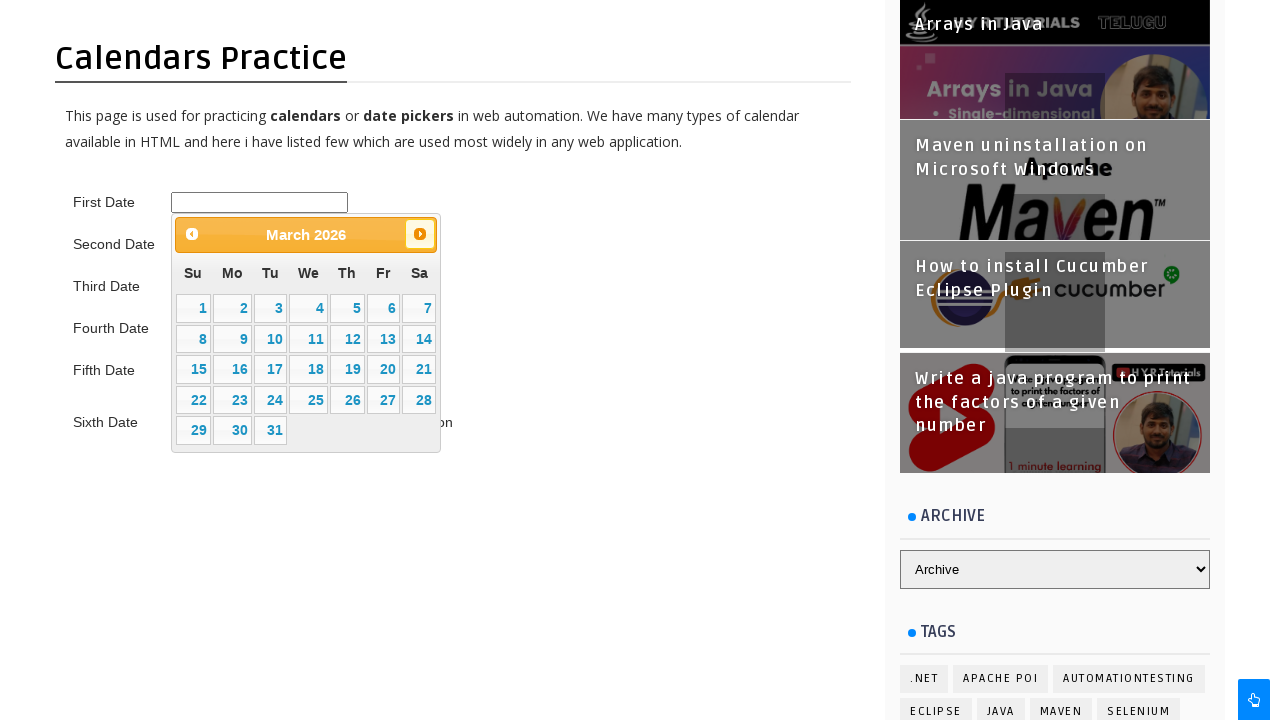

Clicked next month button to navigate forward at (420, 234) on //*[@id="ui-datepicker-div"]/div/a[2]
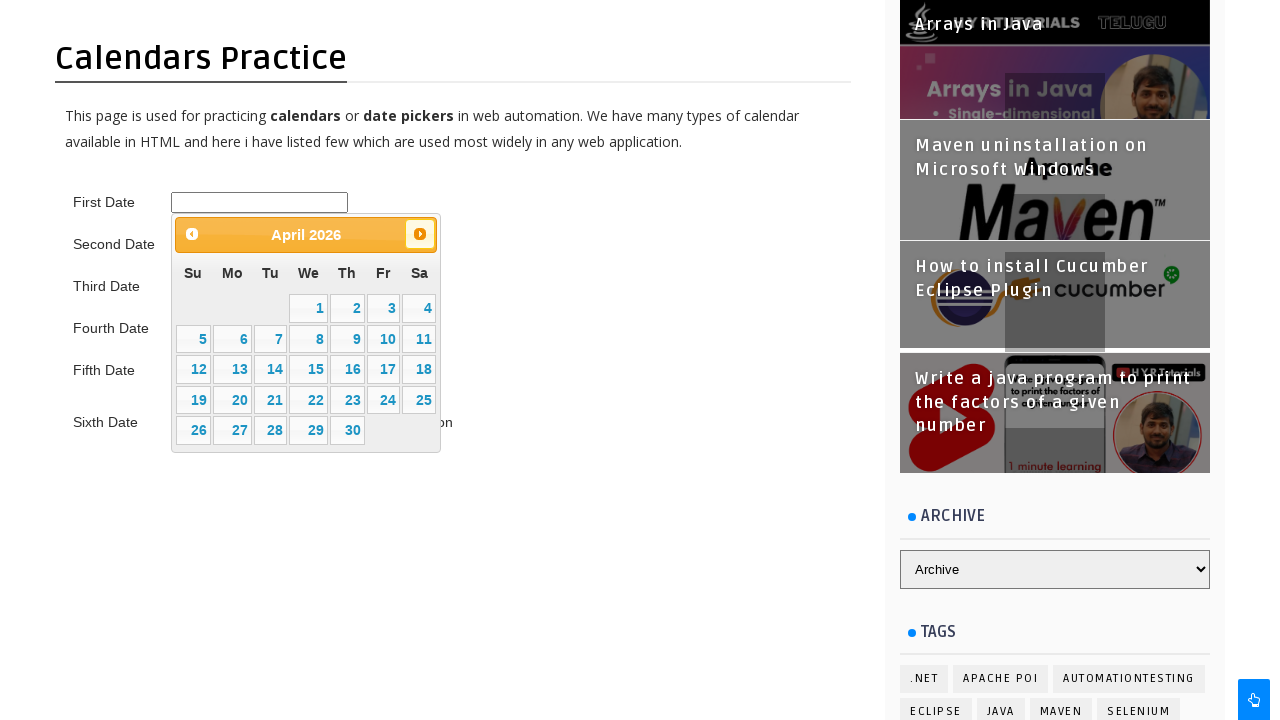

Retrieved current month: April
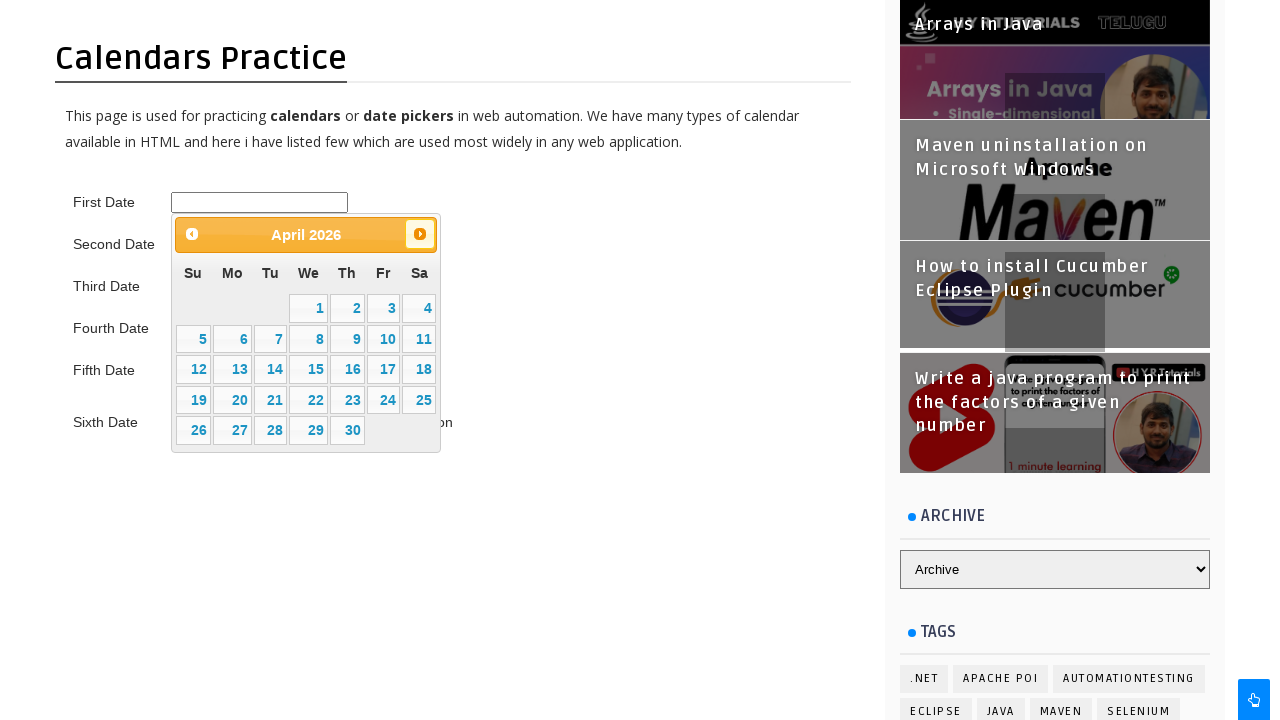

Retrieved current year: 2026
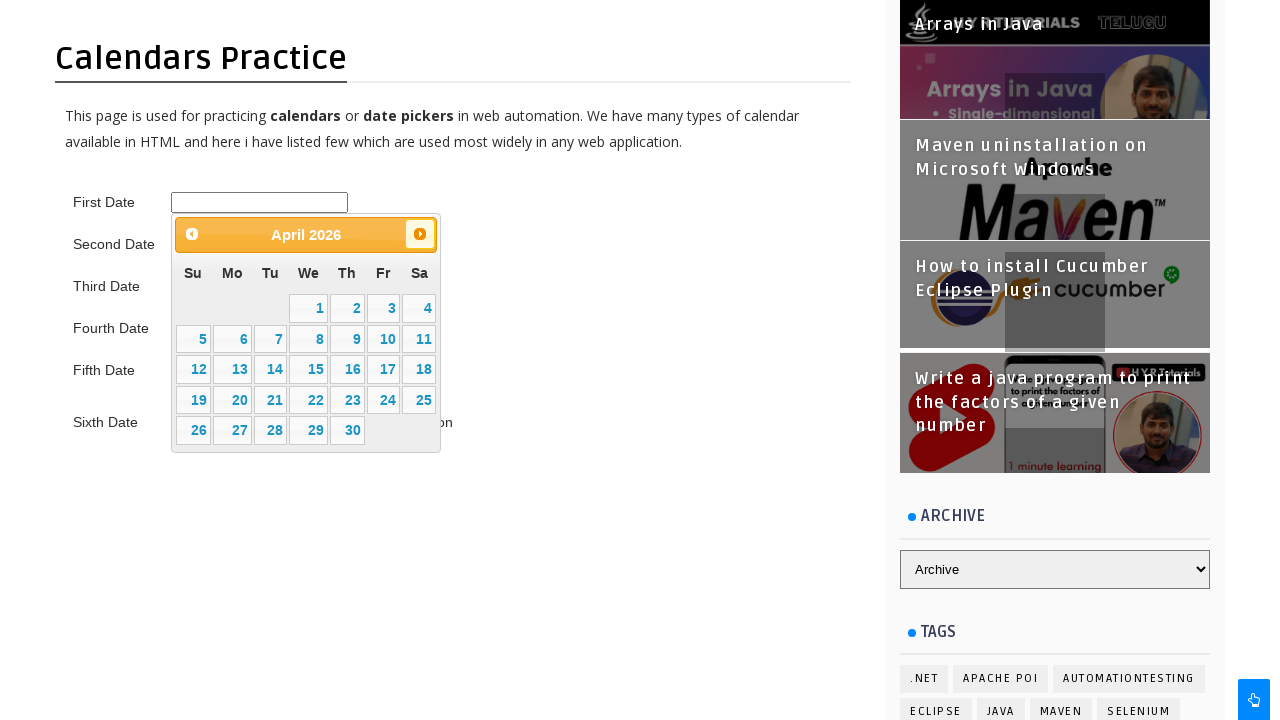

Clicked next month button to navigate forward at (420, 234) on //*[@id="ui-datepicker-div"]/div/a[2]
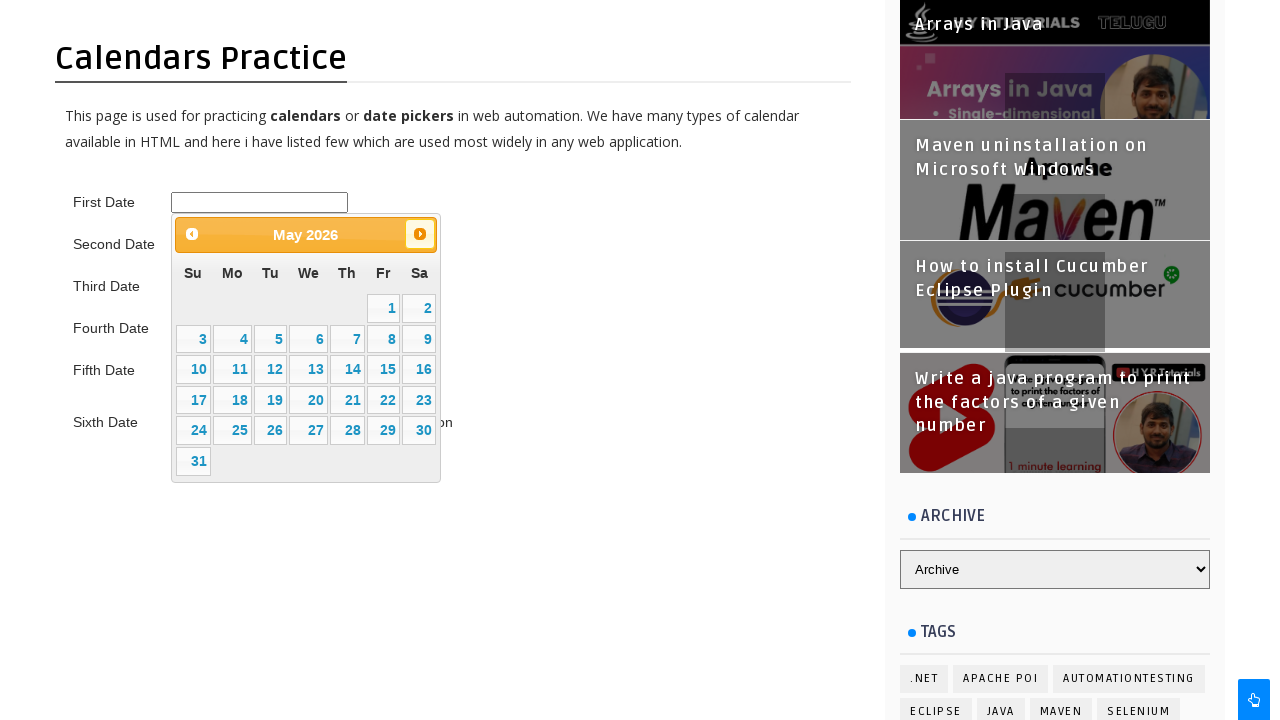

Retrieved current month: May
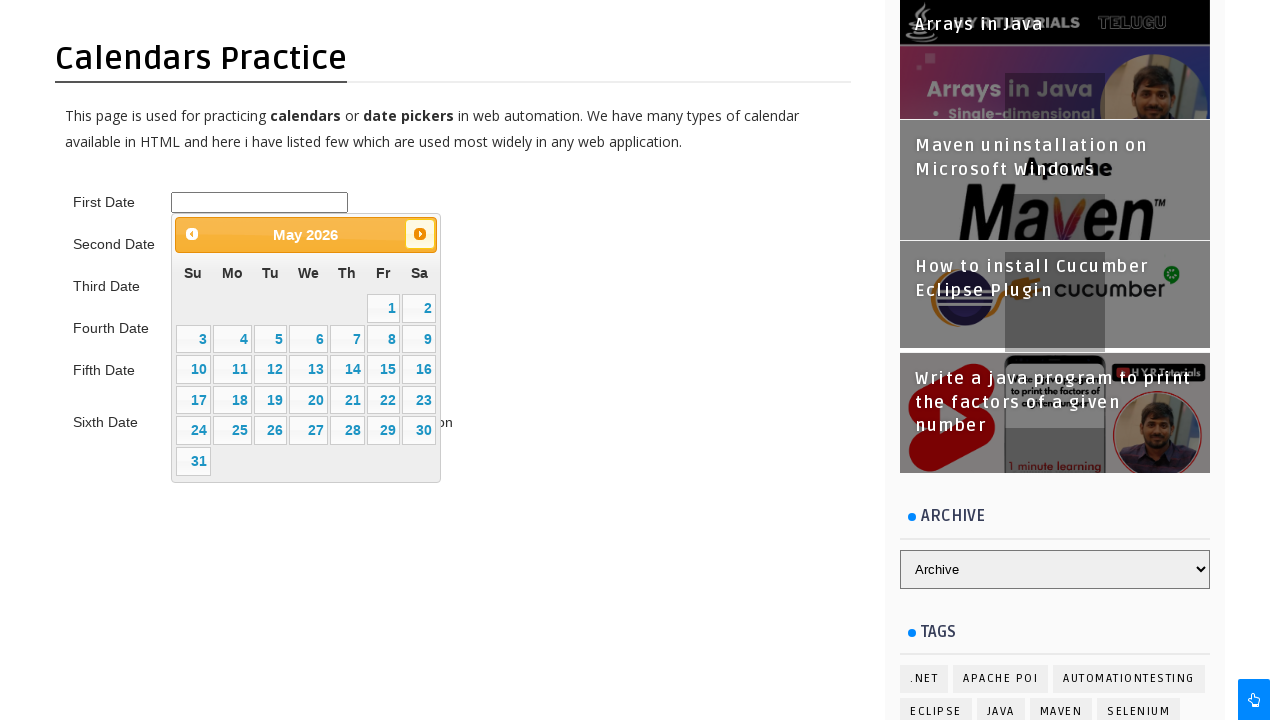

Retrieved current year: 2026
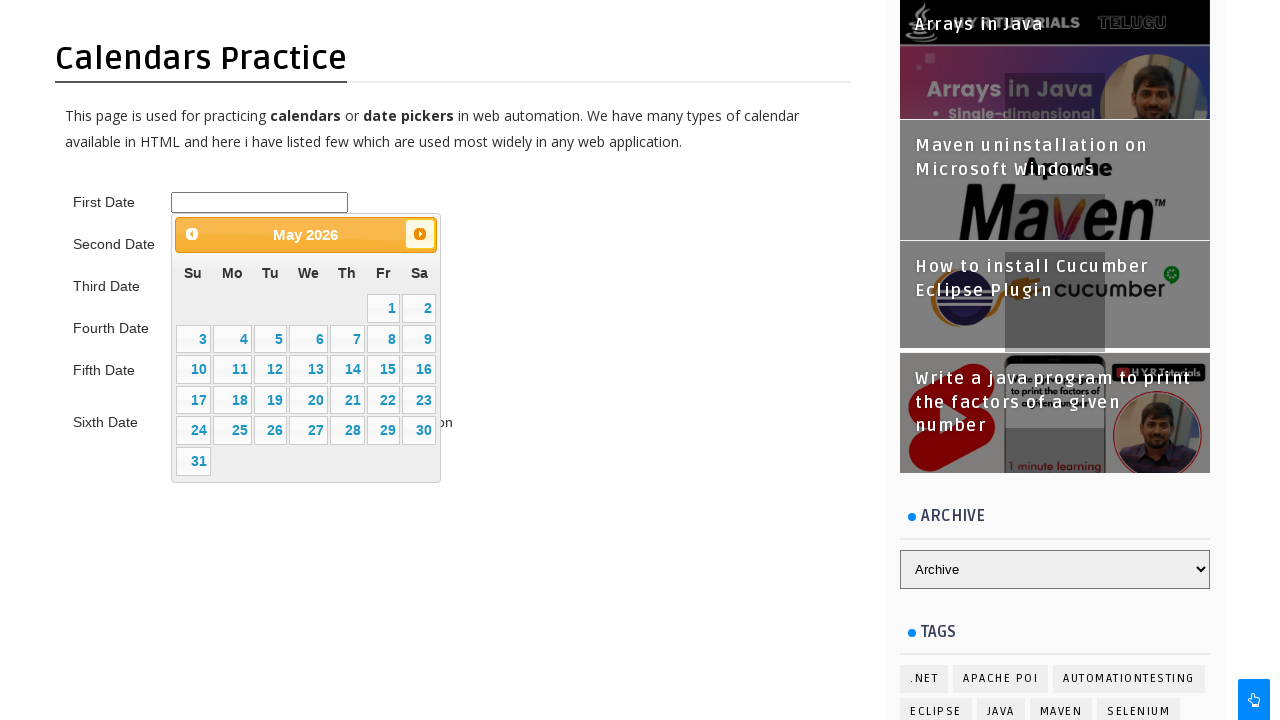

Clicked next month button to navigate forward at (420, 234) on //*[@id="ui-datepicker-div"]/div/a[2]
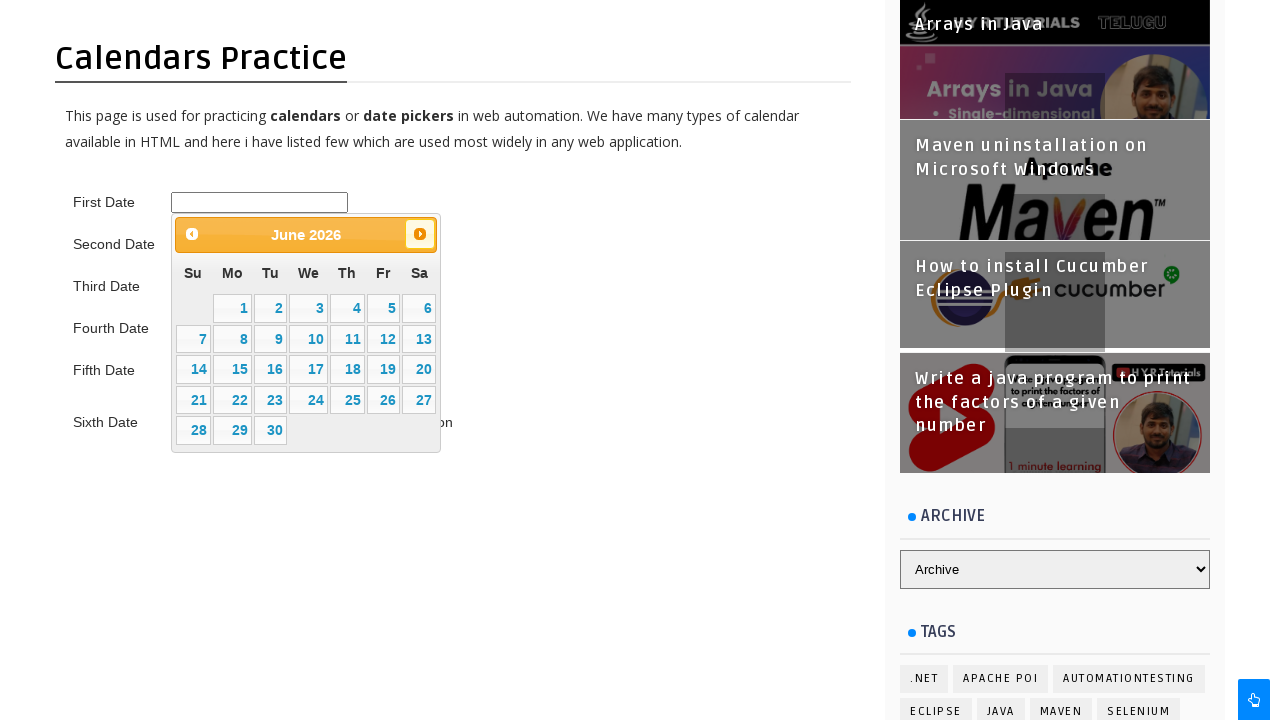

Retrieved current month: June
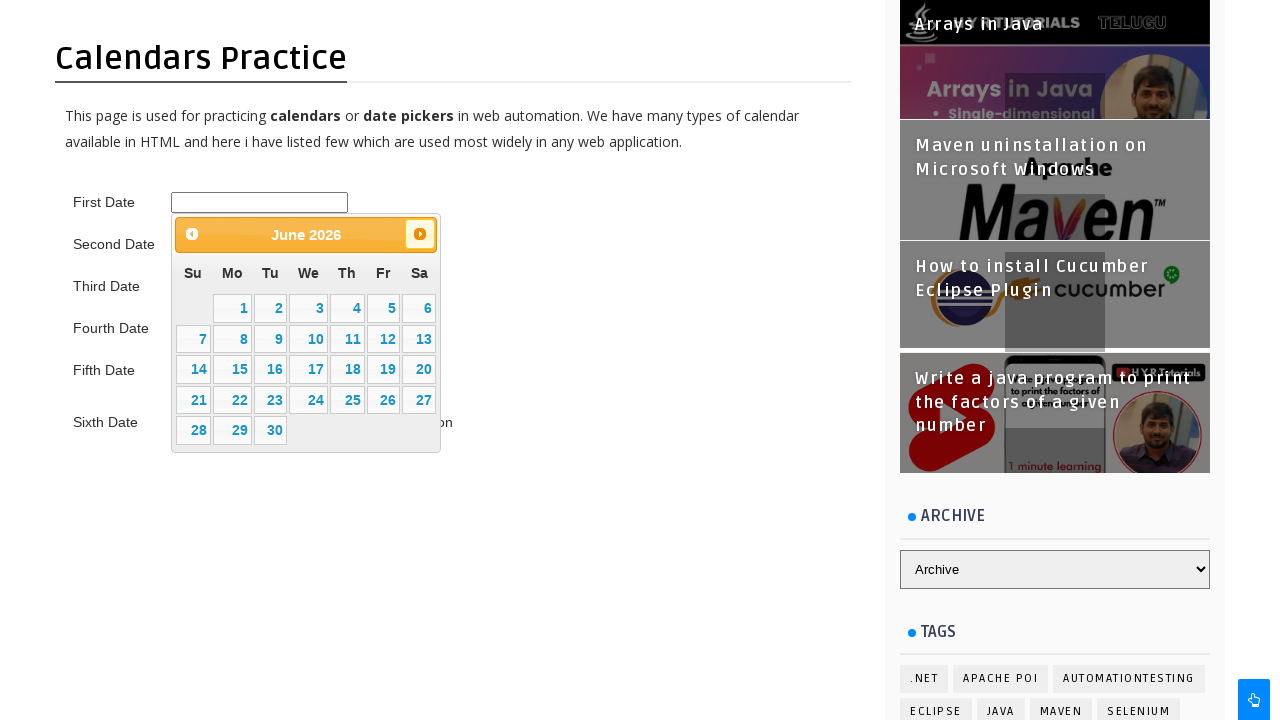

Retrieved current year: 2026
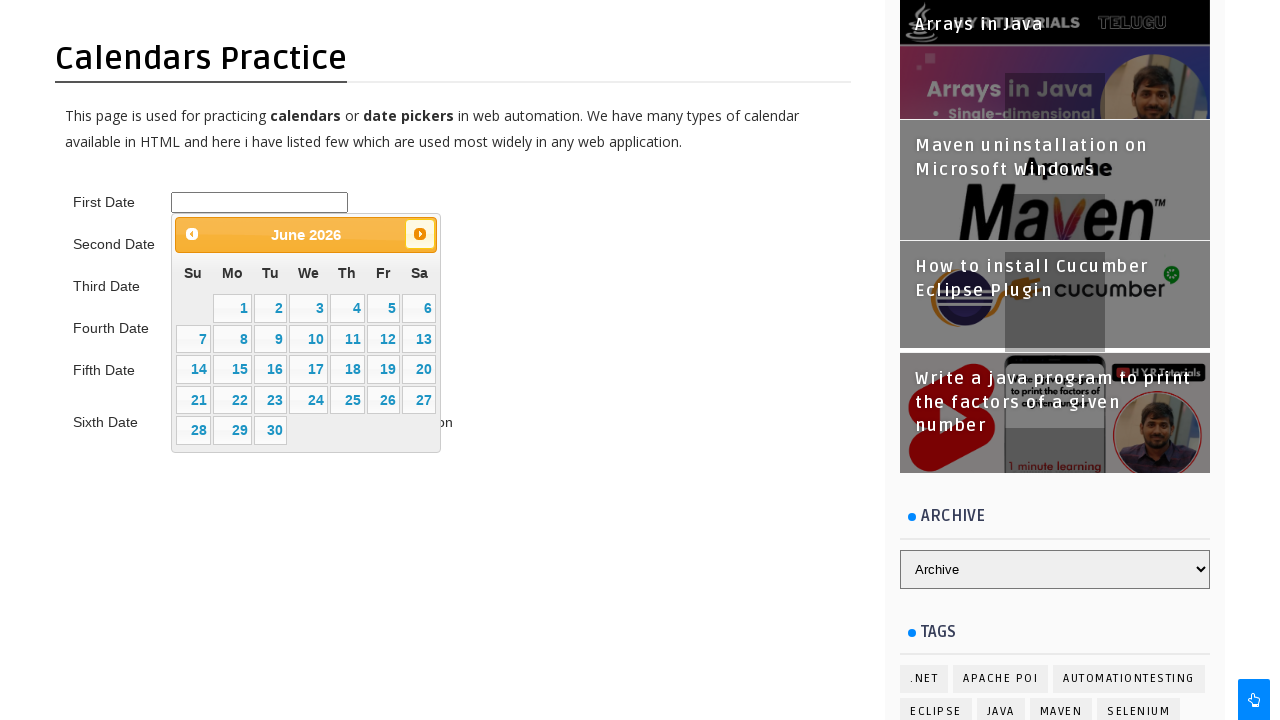

Clicked next month button to navigate forward at (420, 234) on //*[@id="ui-datepicker-div"]/div/a[2]
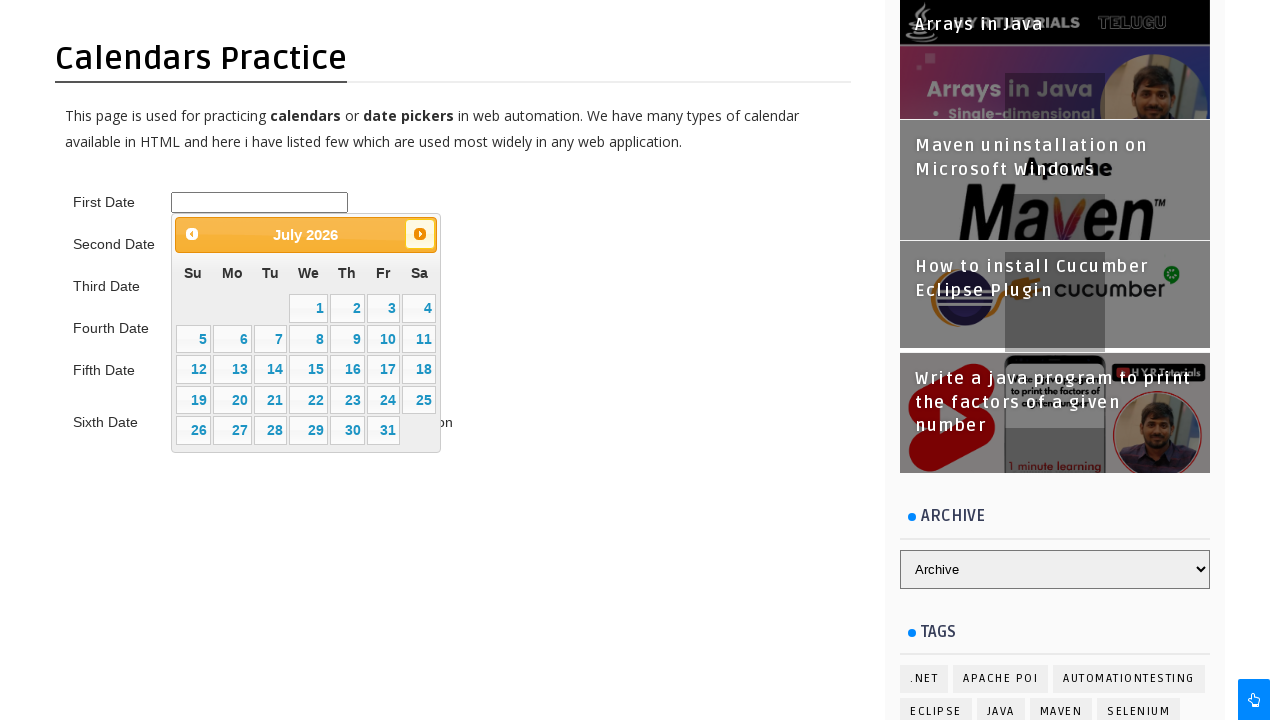

Retrieved current month: July
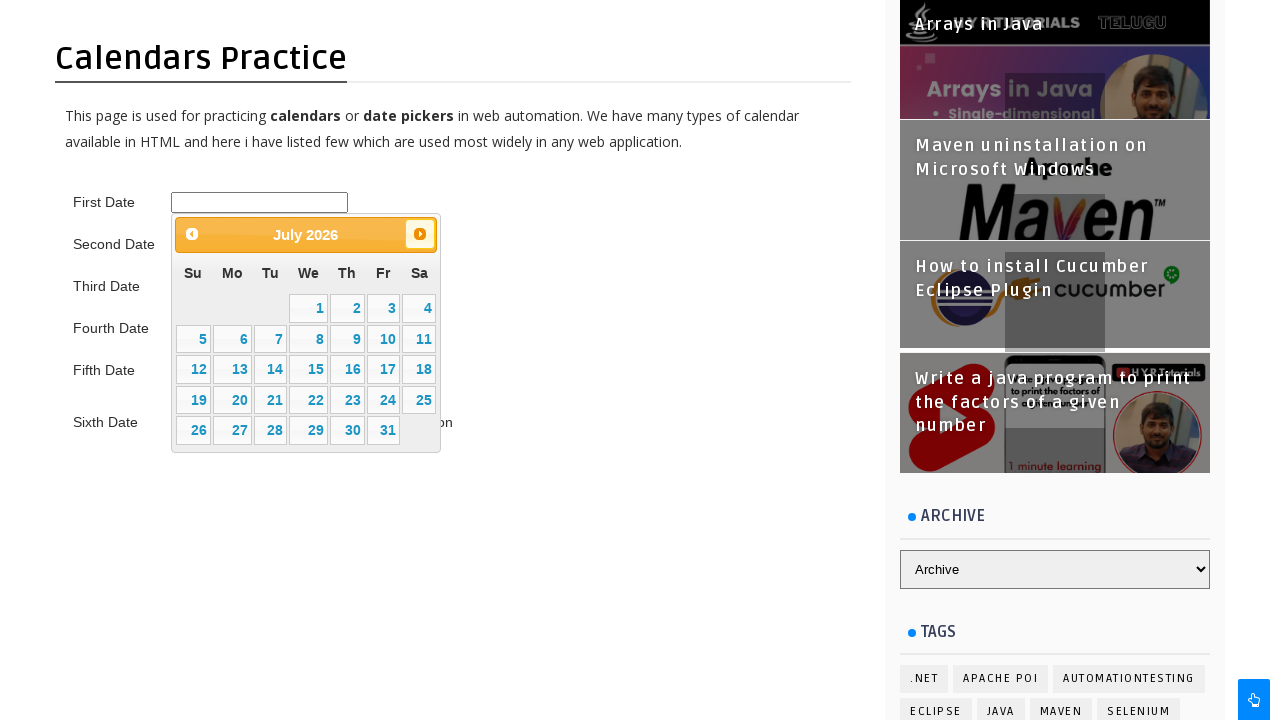

Retrieved current year: 2026
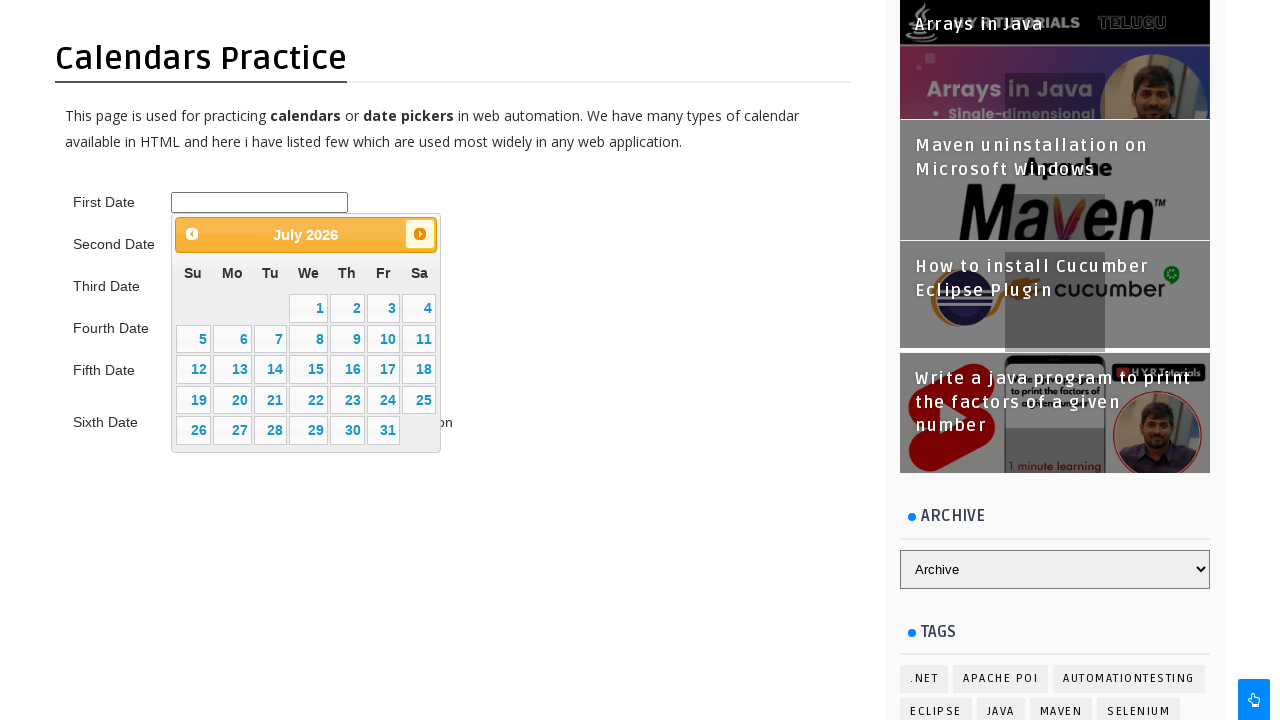

Clicked next month button to navigate forward at (420, 234) on //*[@id="ui-datepicker-div"]/div/a[2]
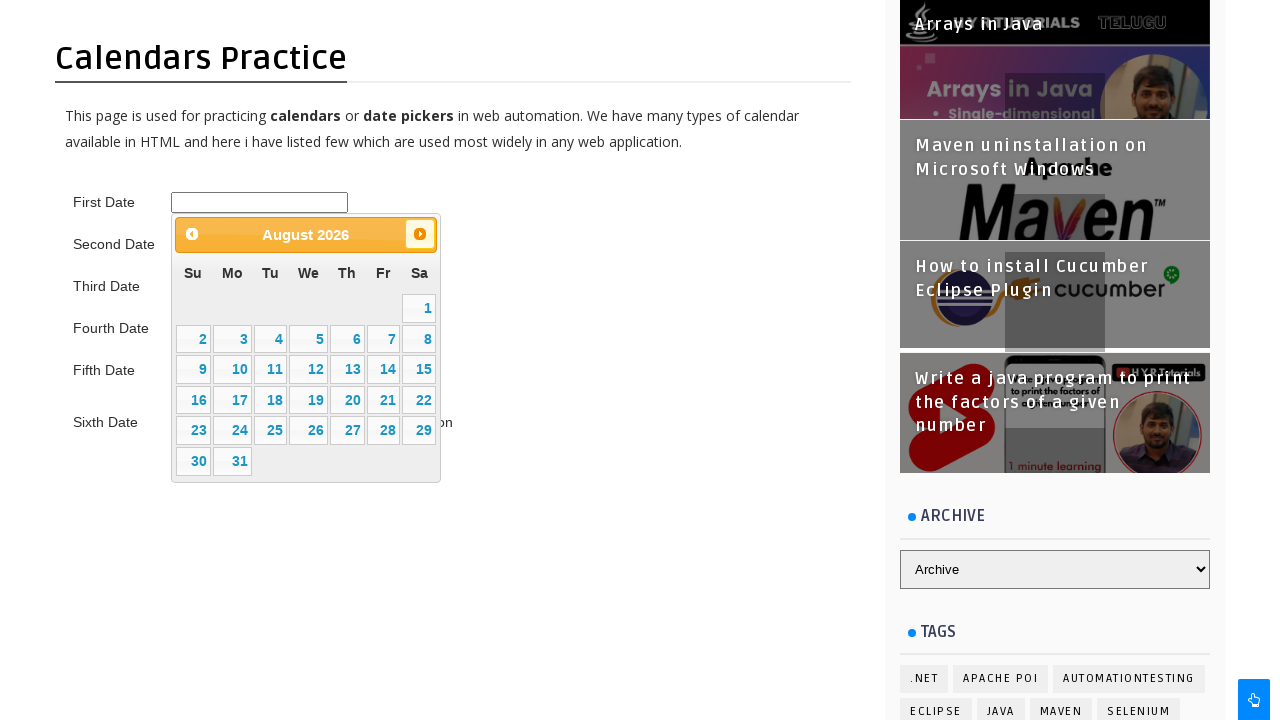

Retrieved current month: August
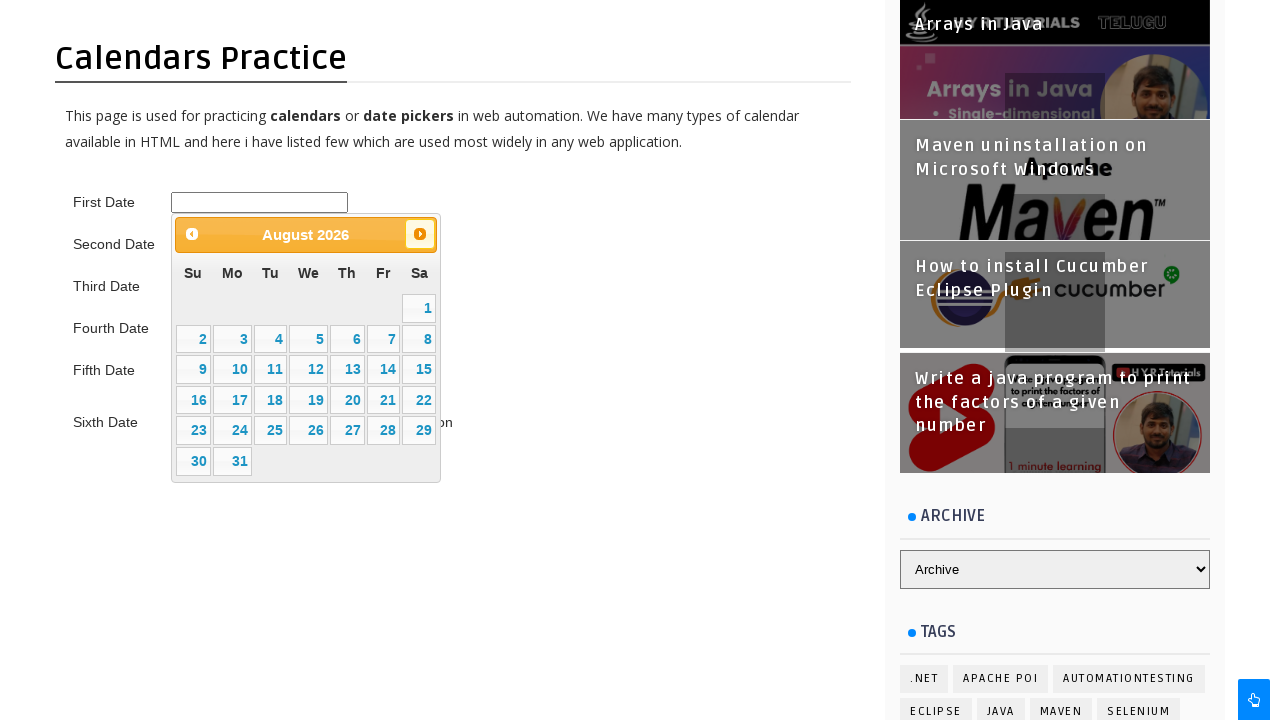

Retrieved current year: 2026
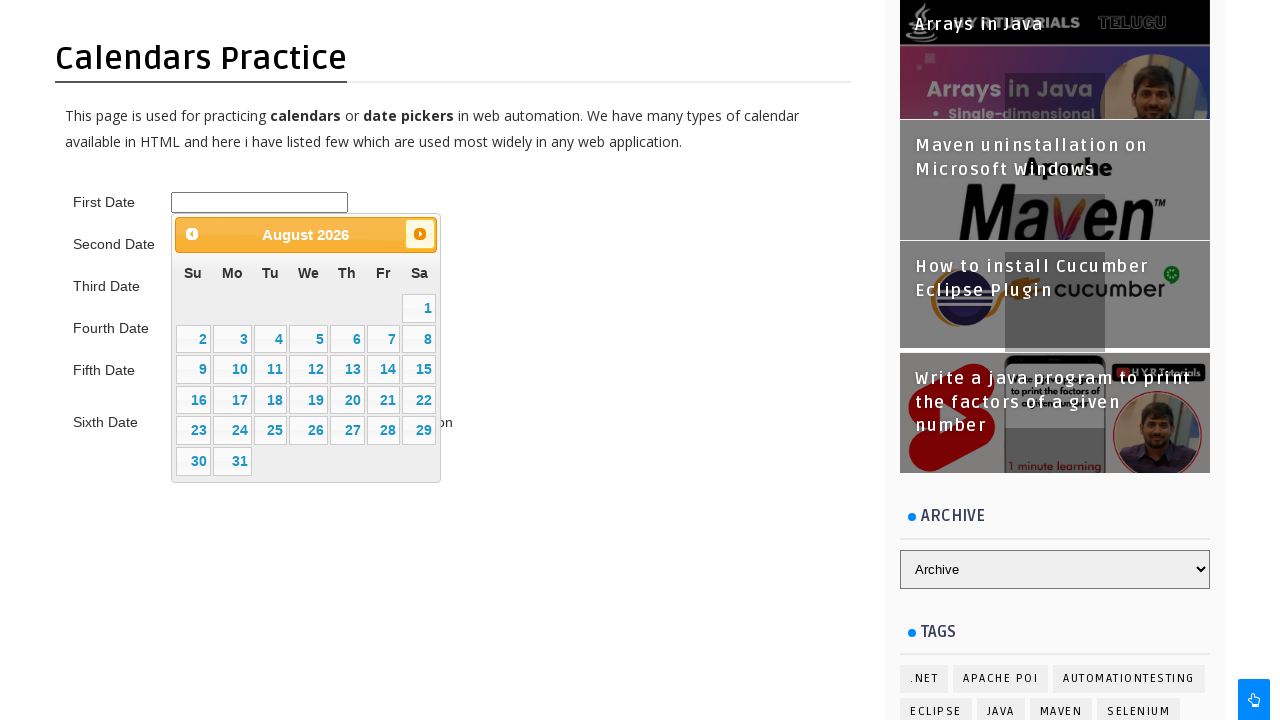

Clicked next month button to navigate forward at (420, 234) on //*[@id="ui-datepicker-div"]/div/a[2]
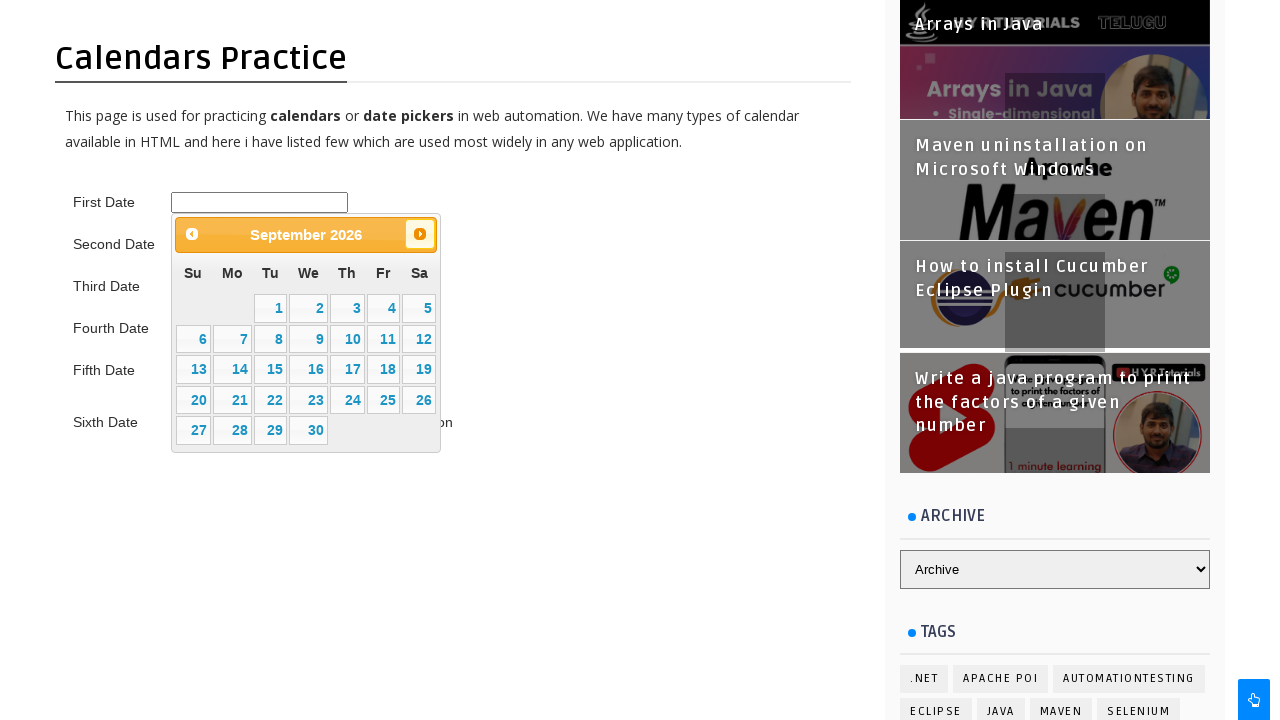

Retrieved current month: September
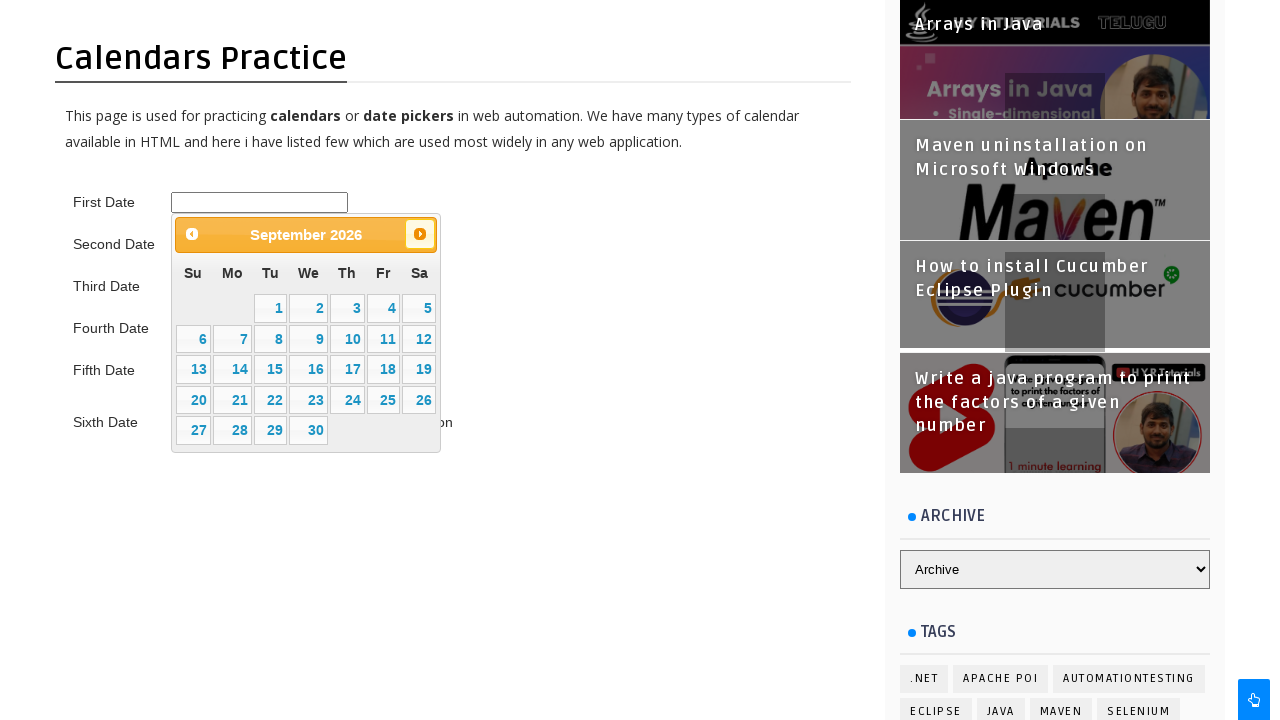

Retrieved current year: 2026
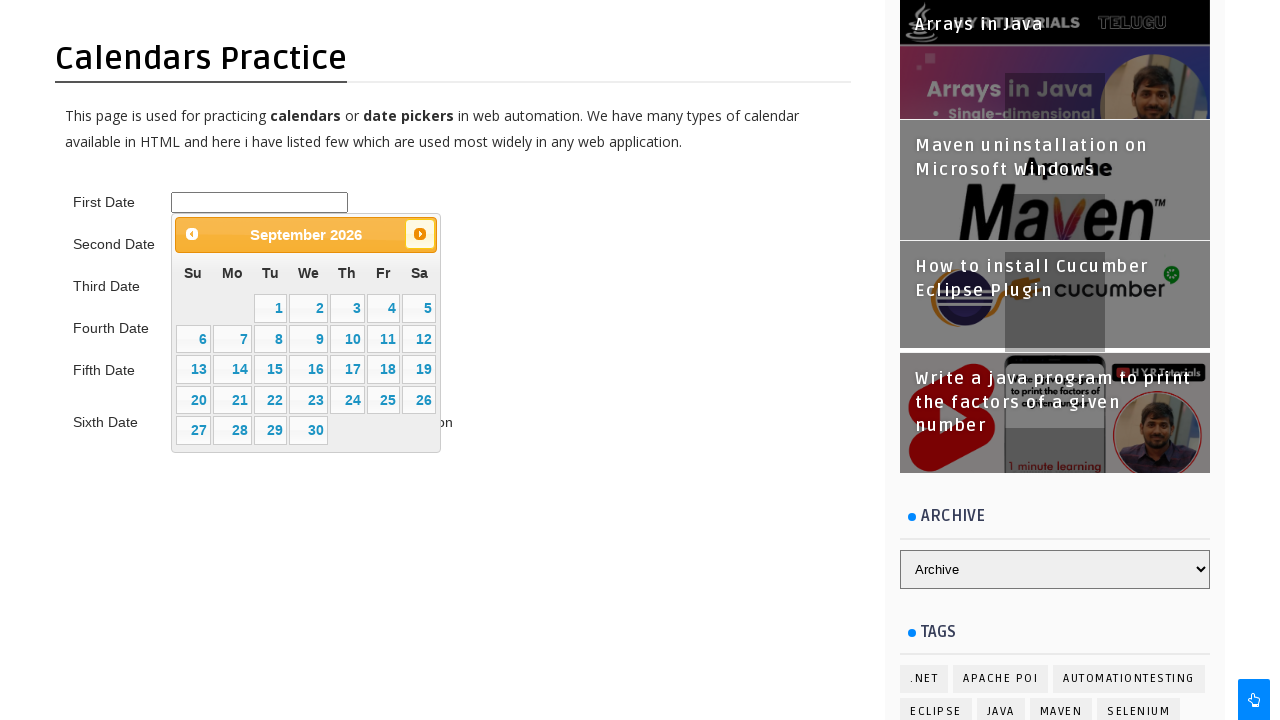

Clicked on first date picker again to select past date at (260, 202) on #first_date_picker
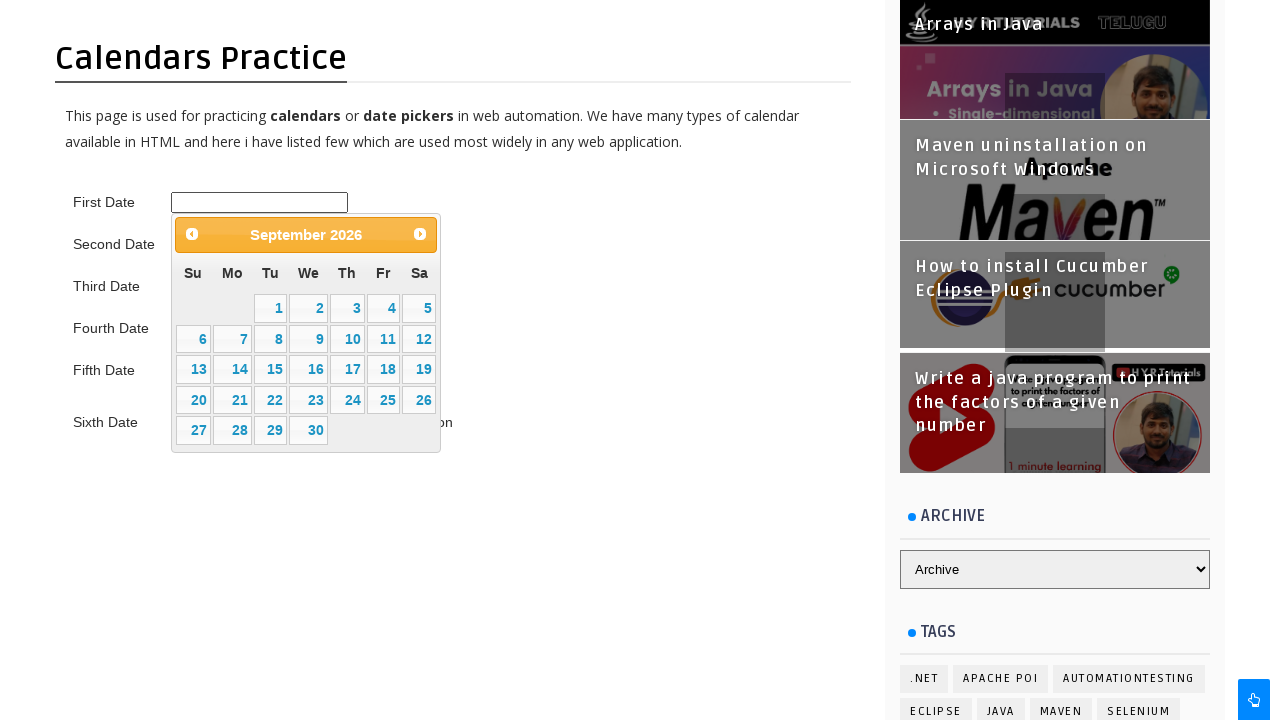

Clicked previous month button to navigate backward at (192, 234) on //*[@id="ui-datepicker-div"]/div/a[1]/span
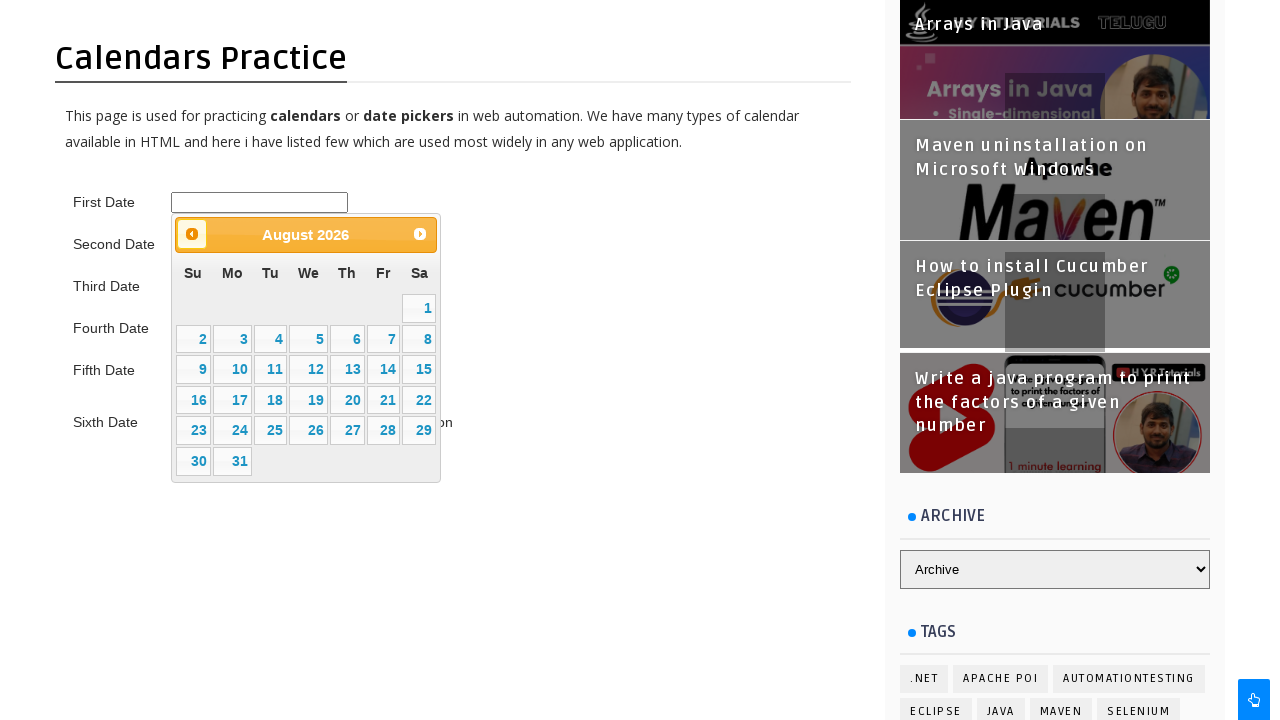

Retrieved current month: August
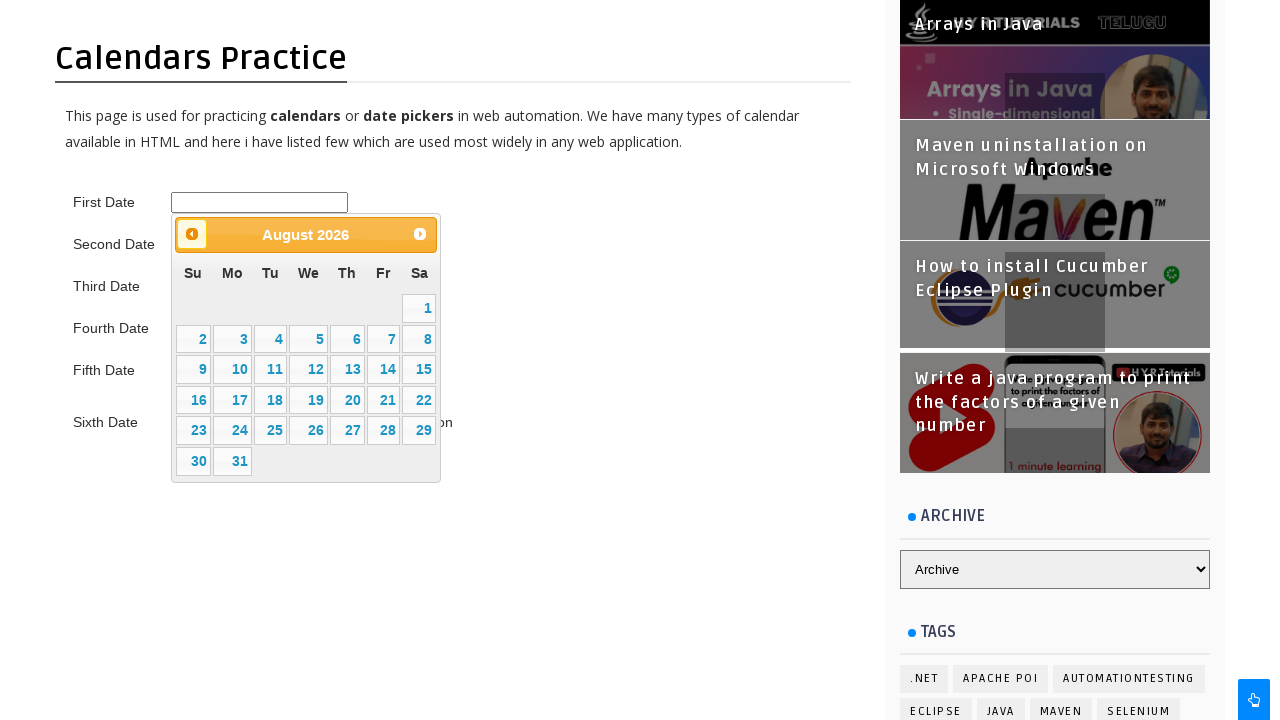

Retrieved current year: 2026
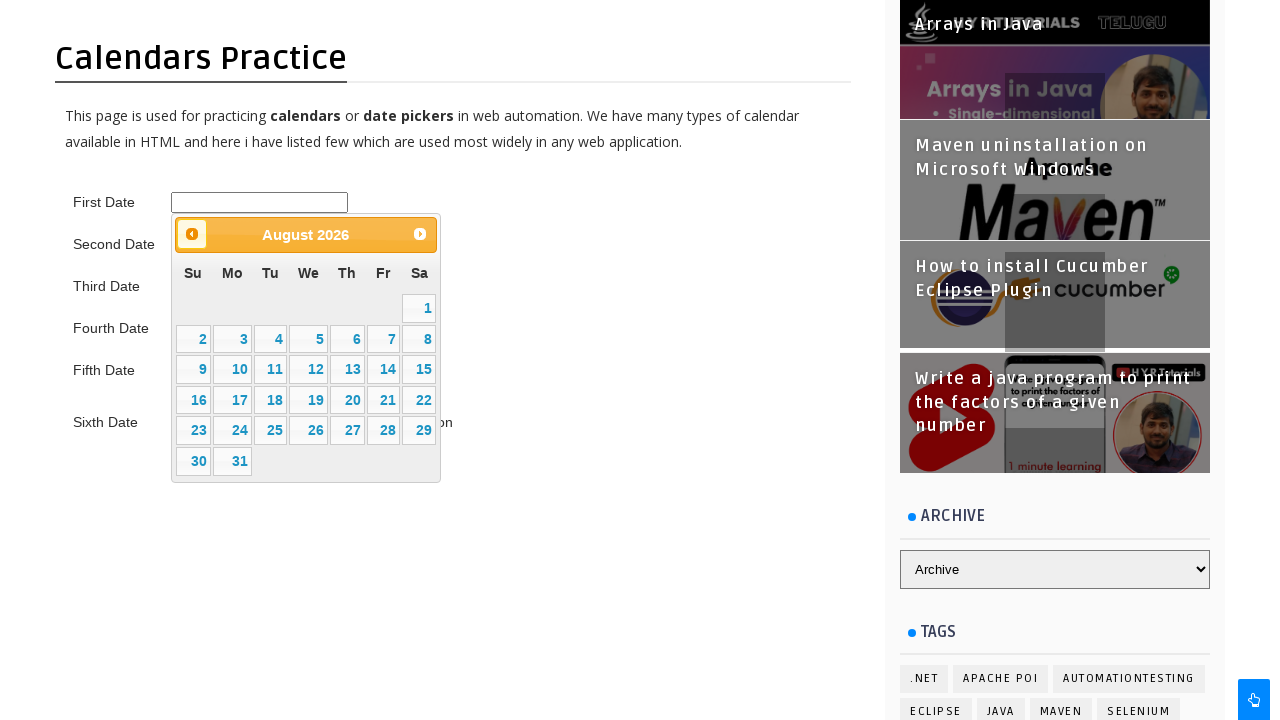

Clicked previous month button to navigate backward at (192, 234) on //*[@id="ui-datepicker-div"]/div/a[1]/span
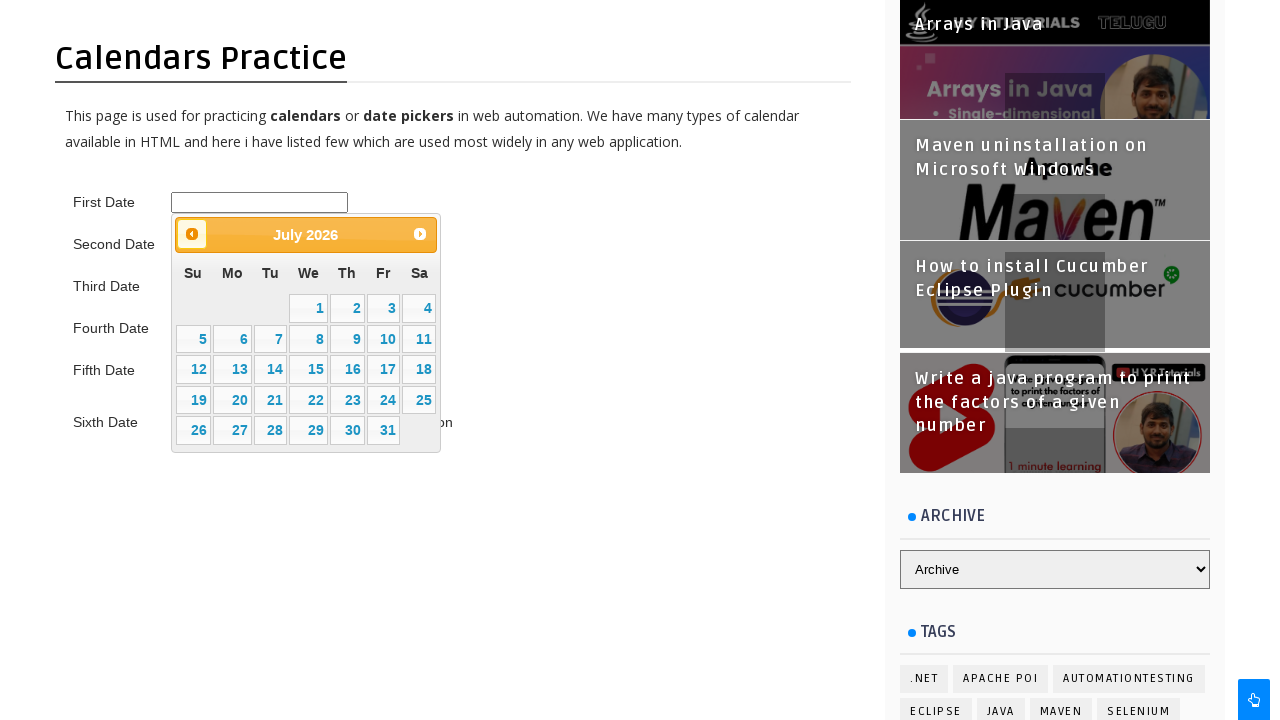

Retrieved current month: July
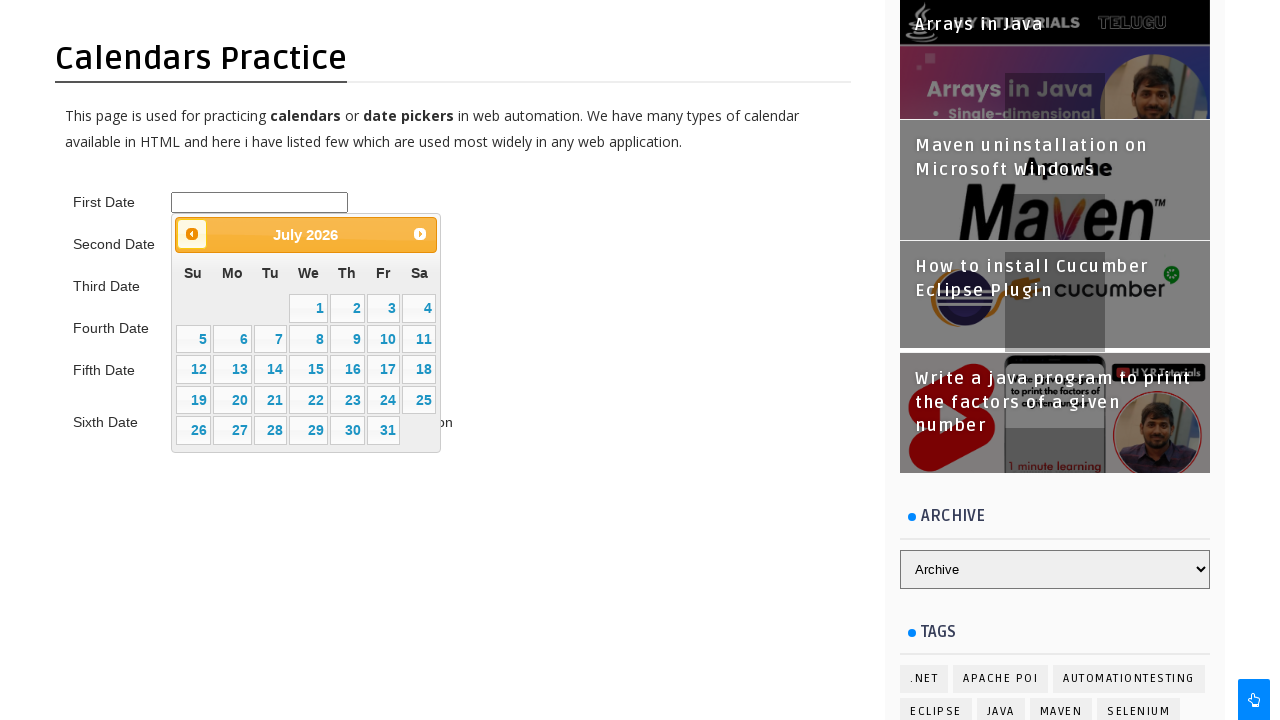

Retrieved current year: 2026
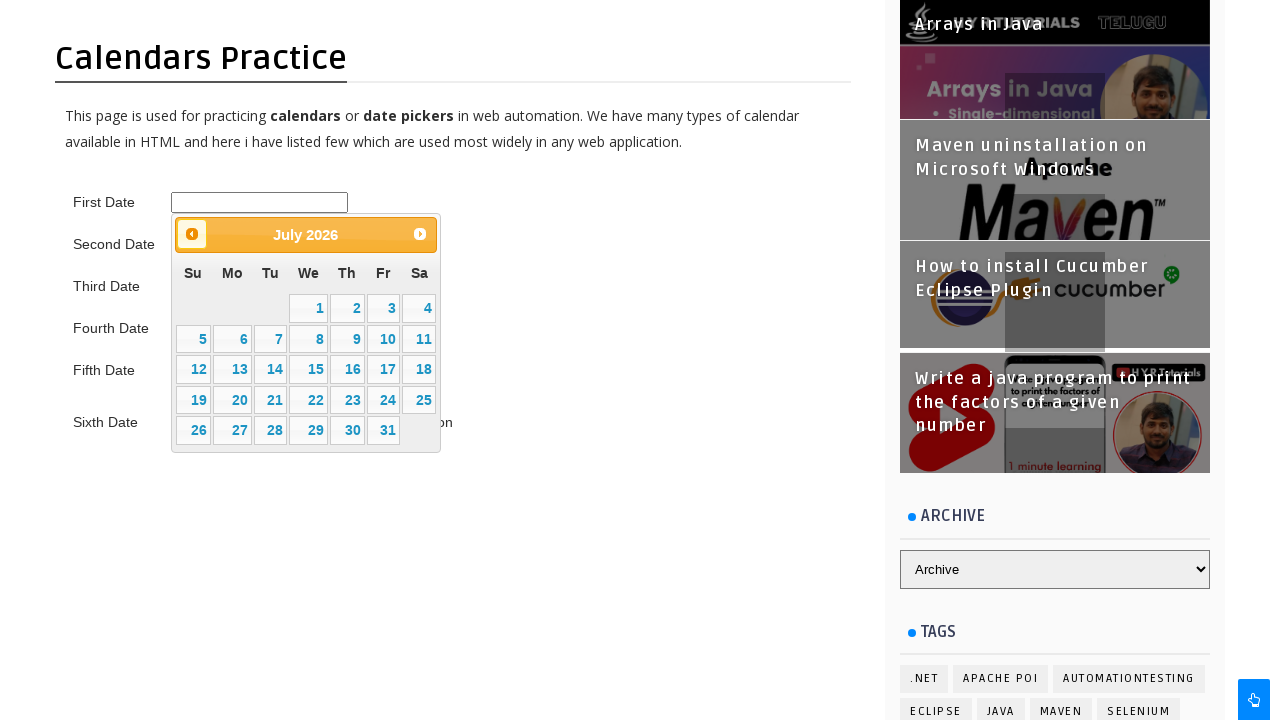

Clicked previous month button to navigate backward at (192, 234) on //*[@id="ui-datepicker-div"]/div/a[1]/span
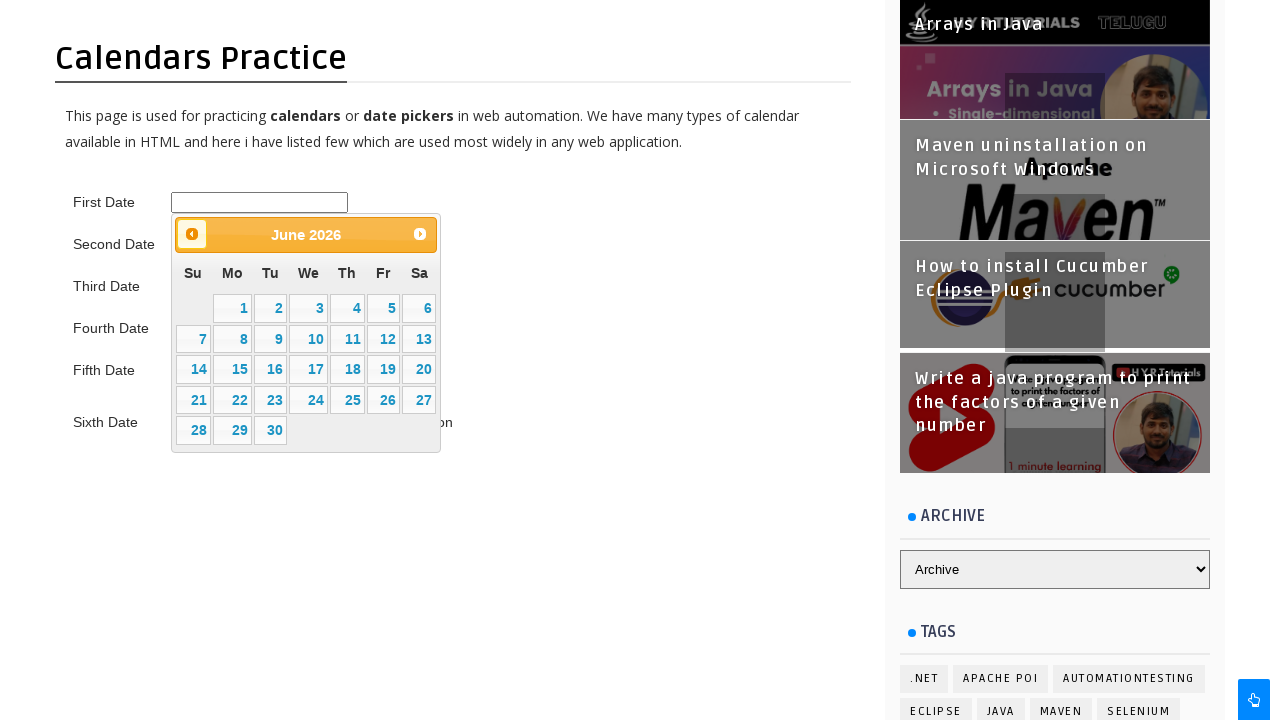

Retrieved current month: June
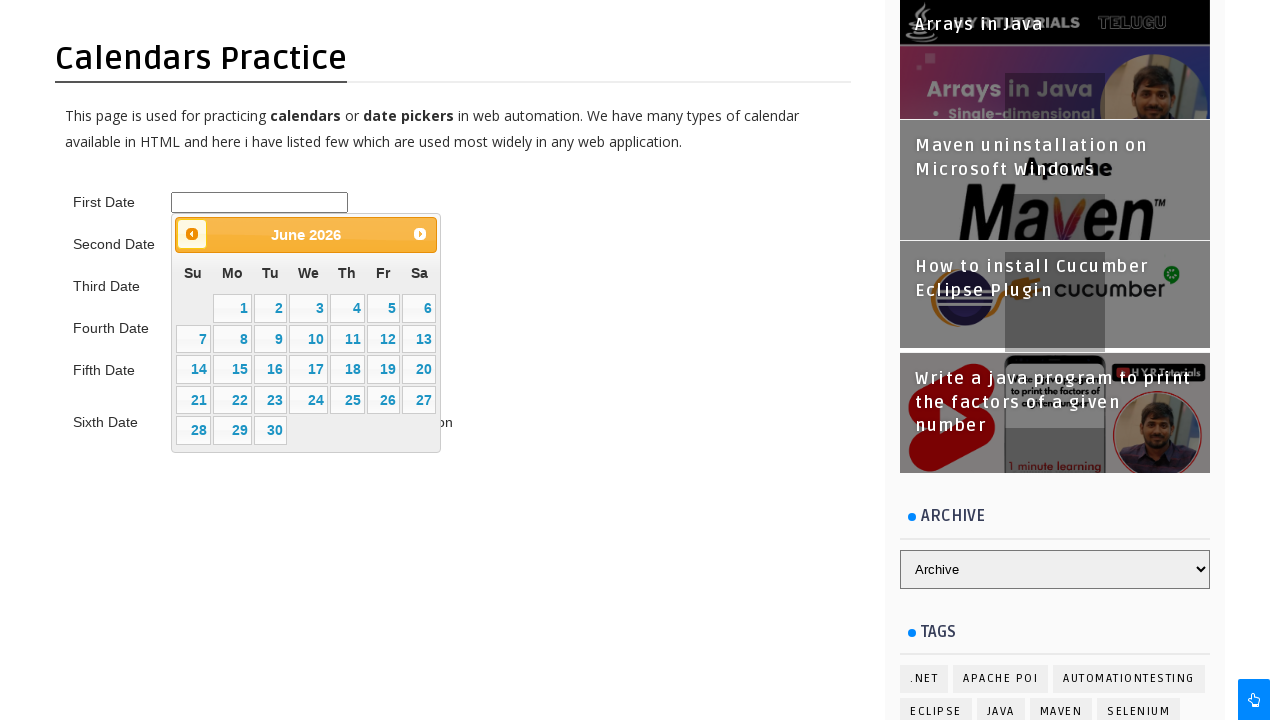

Retrieved current year: 2026
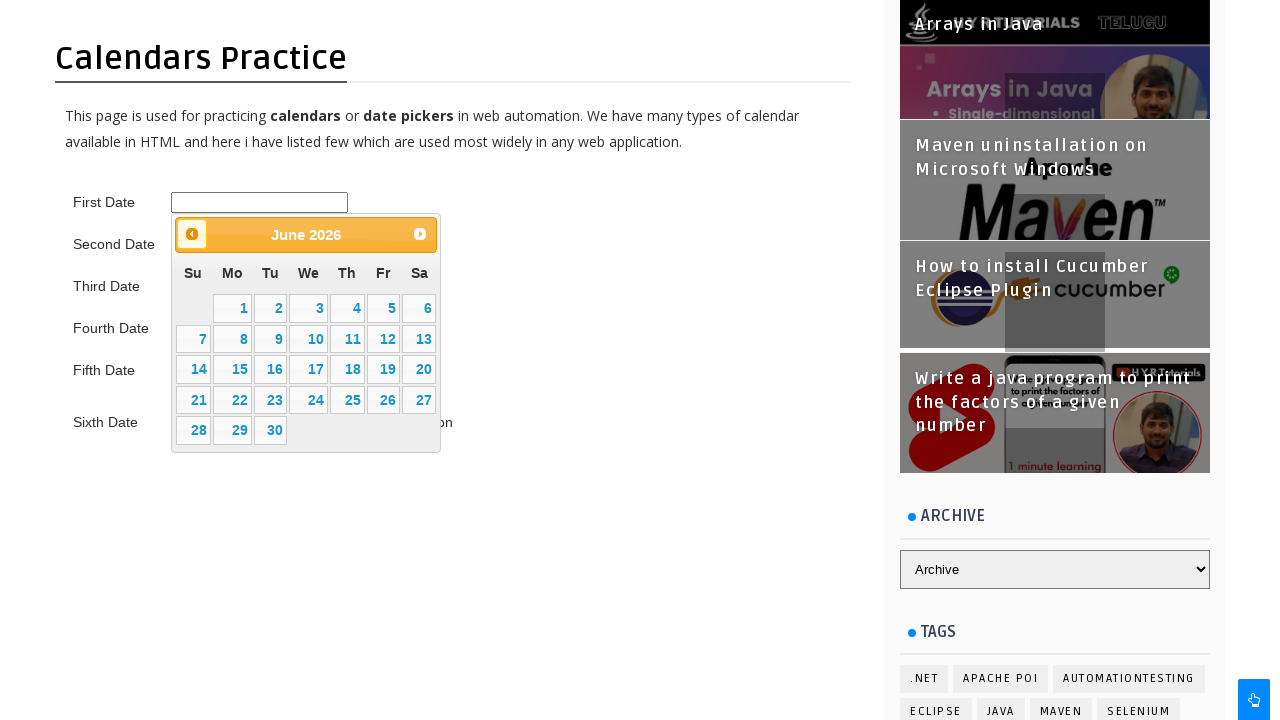

Clicked previous month button to navigate backward at (192, 234) on //*[@id="ui-datepicker-div"]/div/a[1]/span
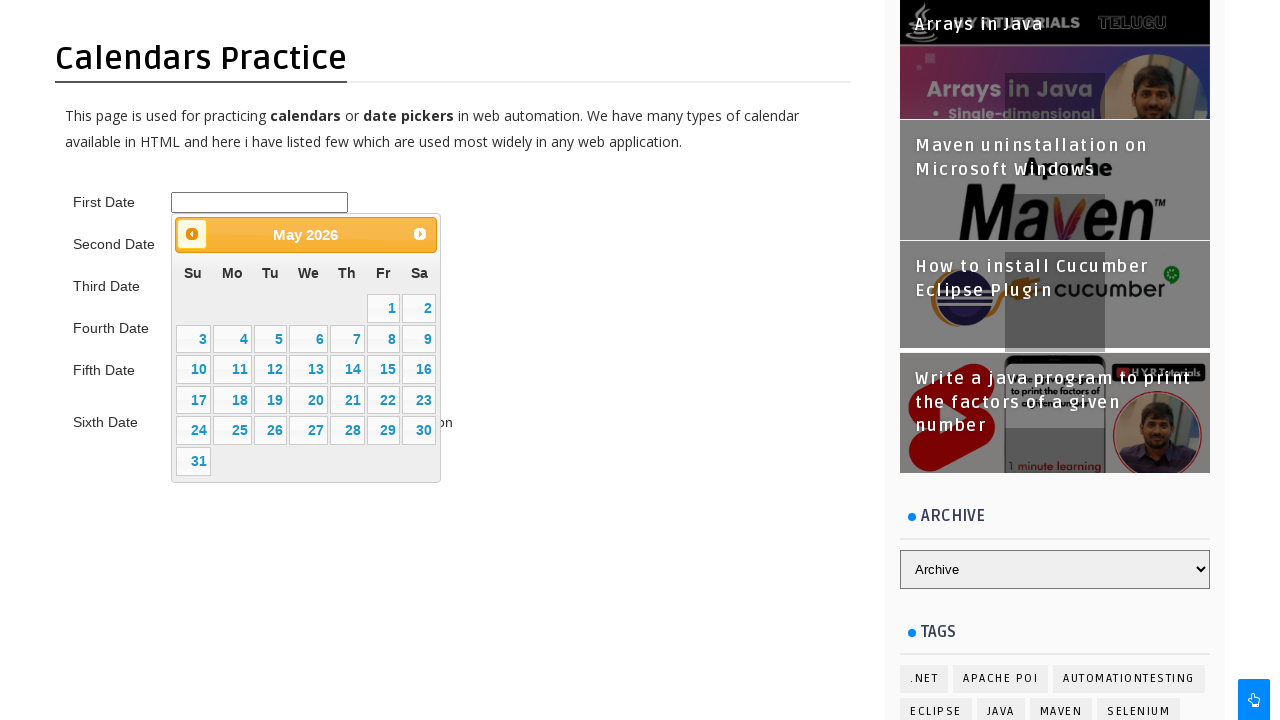

Retrieved current month: May
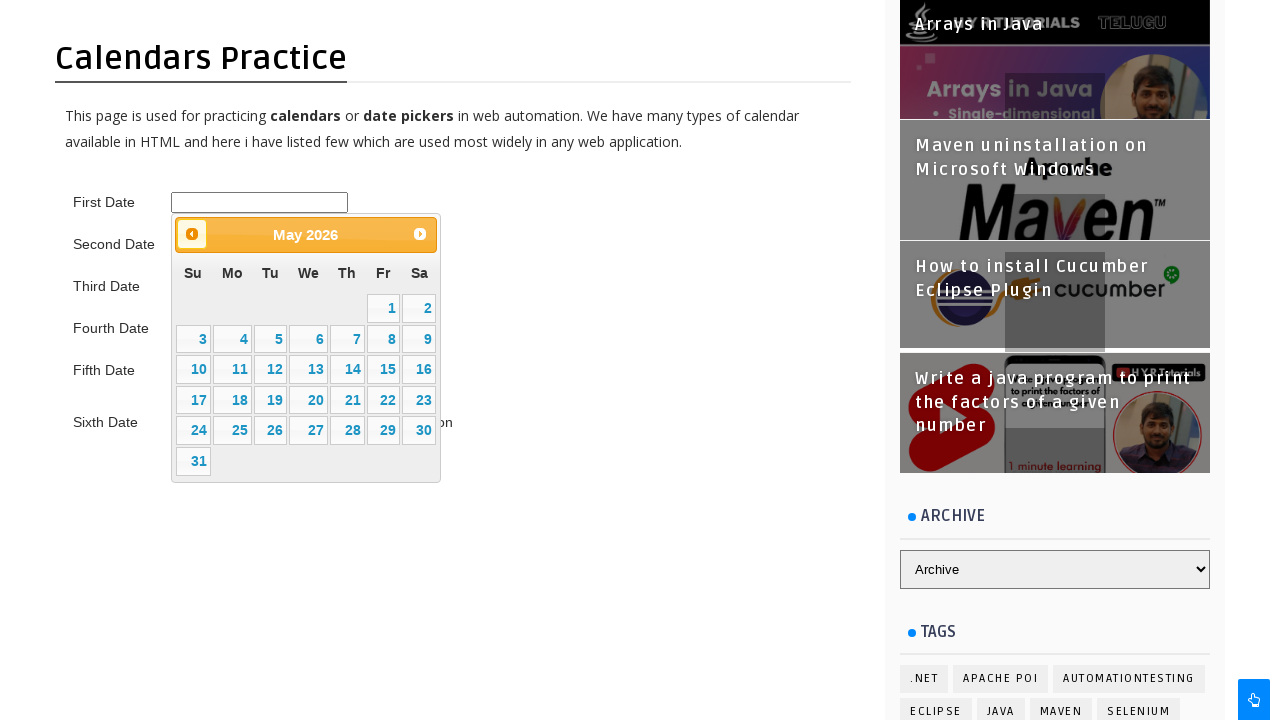

Retrieved current year: 2026
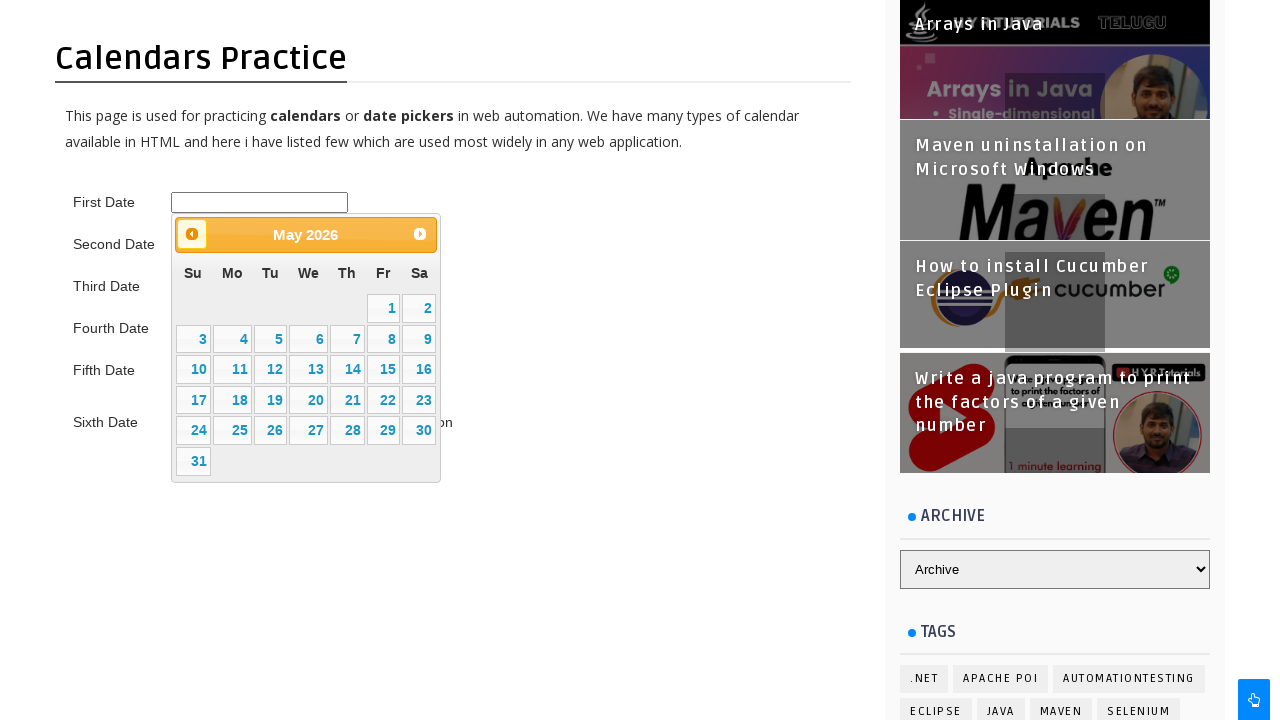

Clicked previous month button to navigate backward at (192, 234) on //*[@id="ui-datepicker-div"]/div/a[1]/span
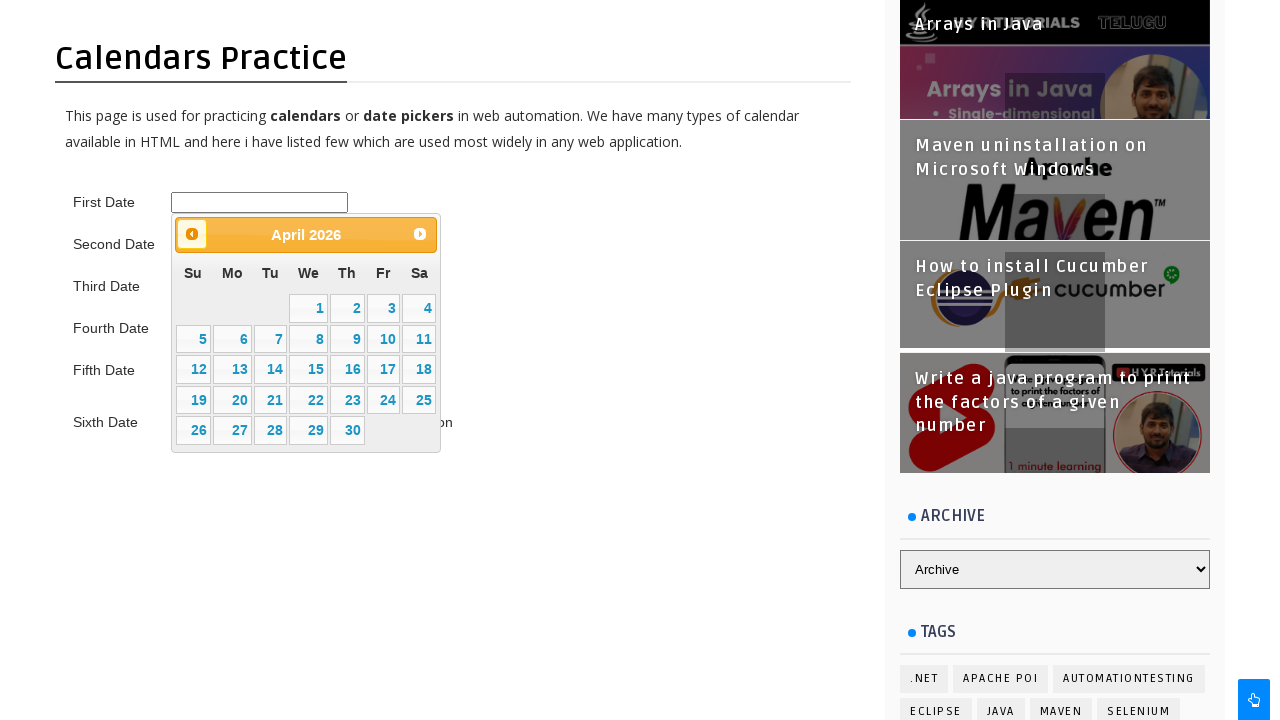

Retrieved current month: April
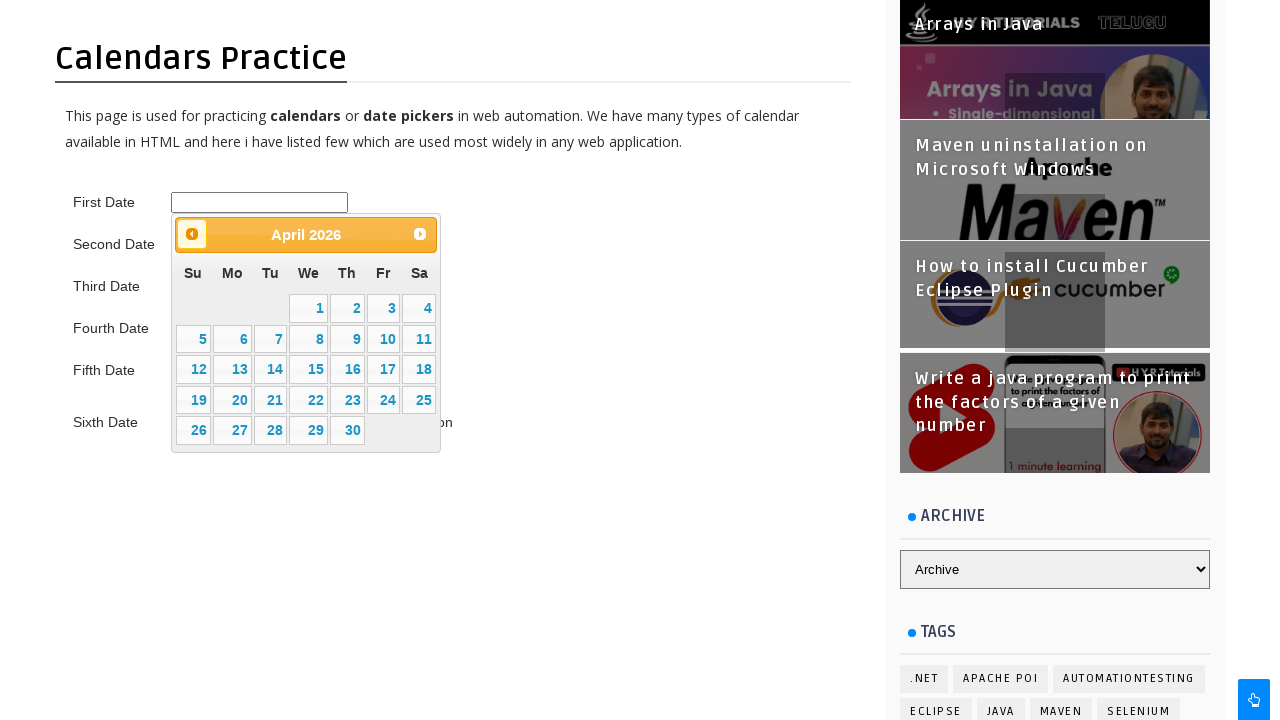

Retrieved current year: 2026
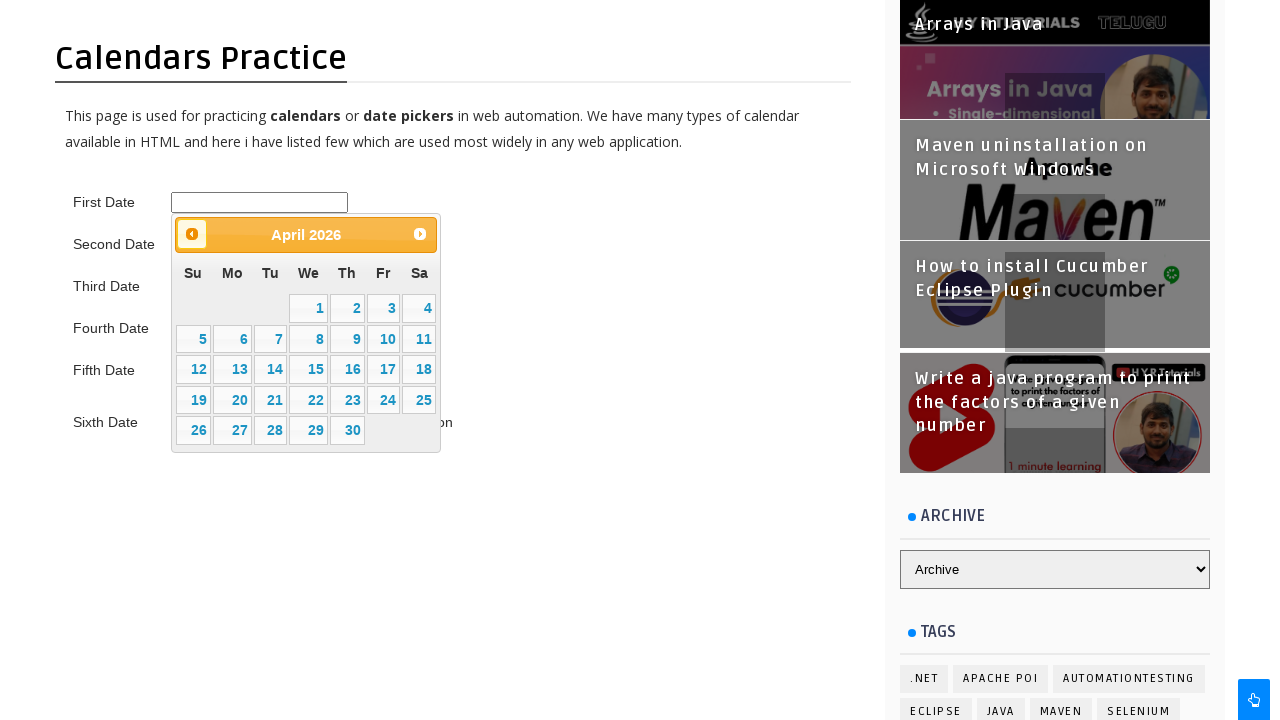

Clicked previous month button to navigate backward at (192, 234) on //*[@id="ui-datepicker-div"]/div/a[1]/span
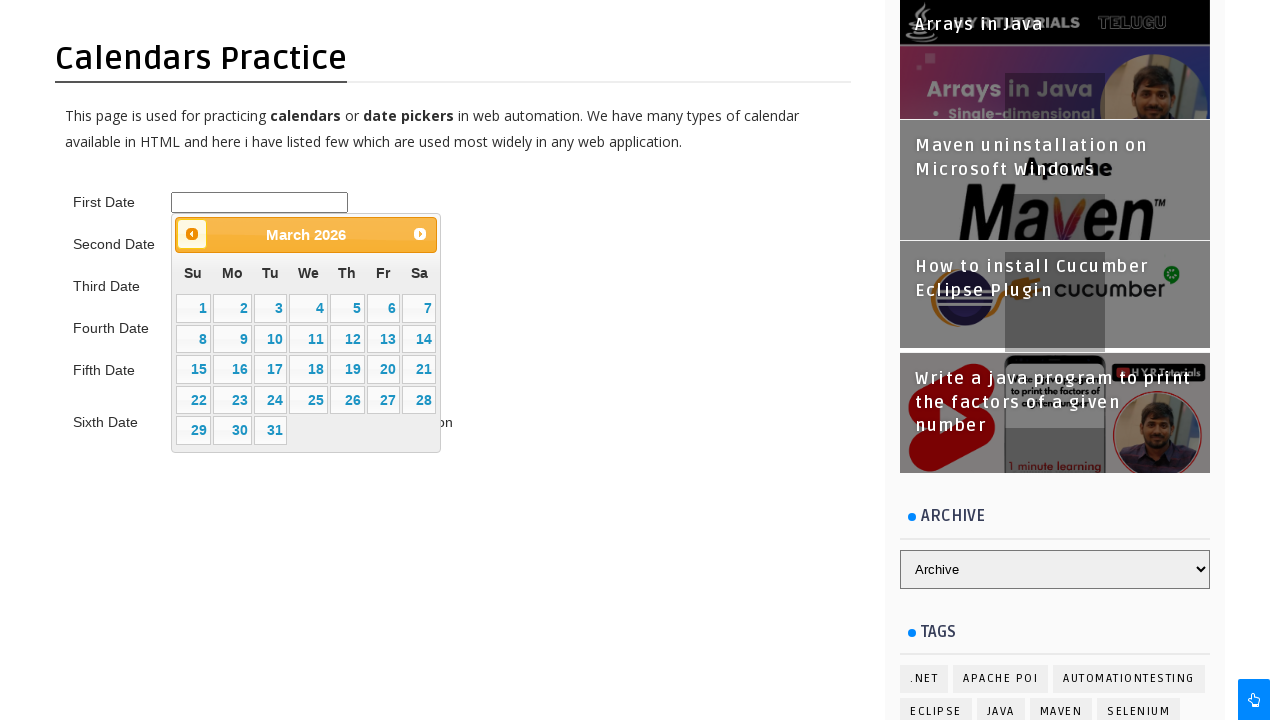

Retrieved current month: March
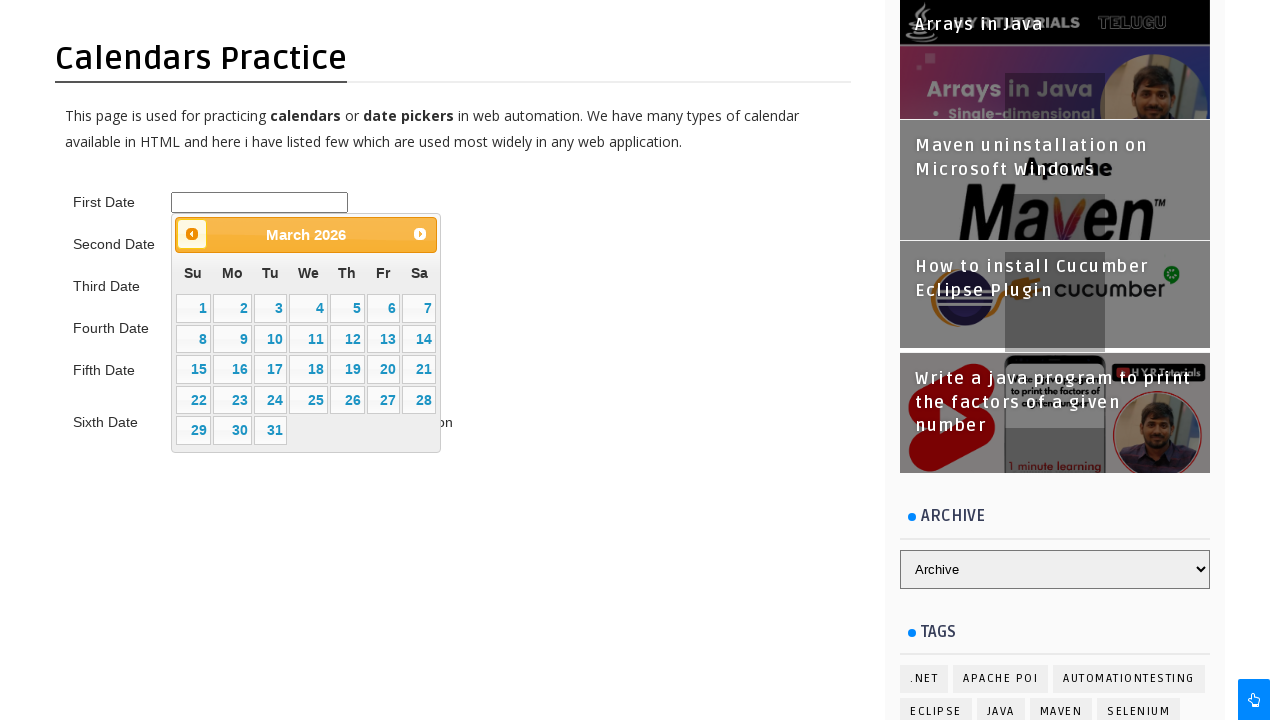

Retrieved current year: 2026
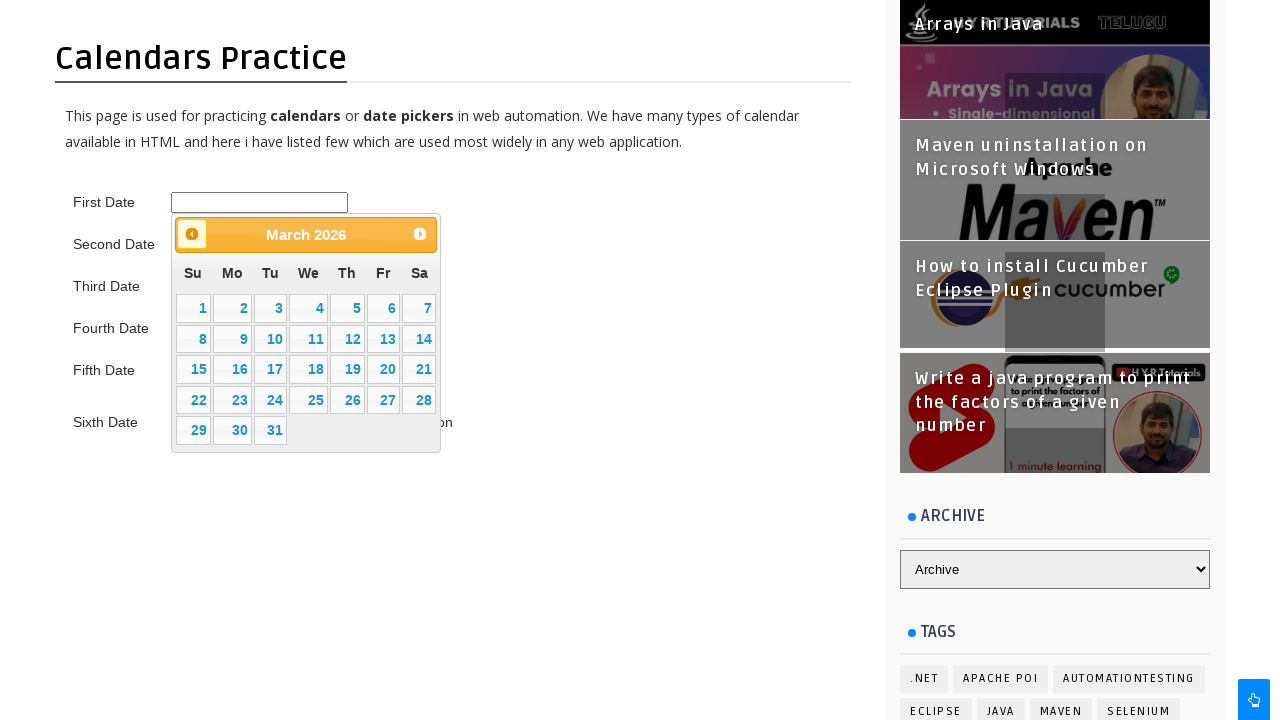

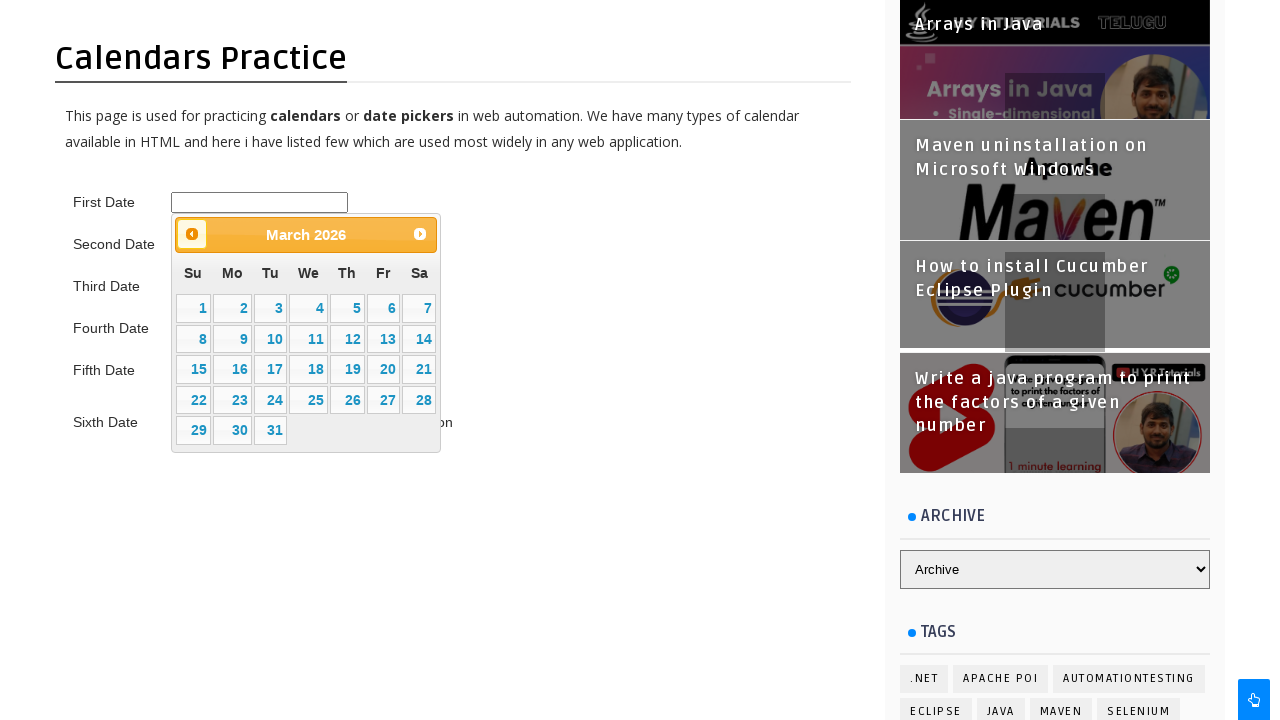